Tests the add task functionality of a to-do list application by creating 10 tasks using a loop and verifying each task appears in the list.

Starting URL: https://herziopinto.github.io/lista-de-tarefas/

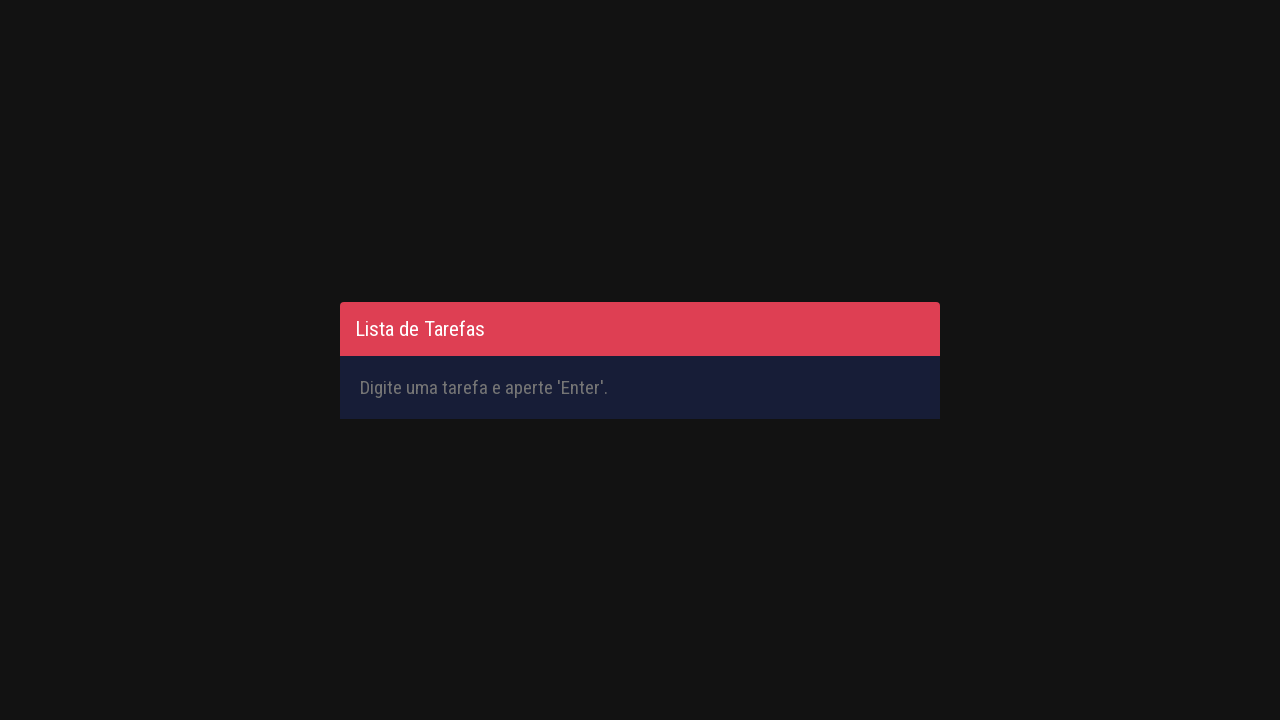

Navigated to to-do list application
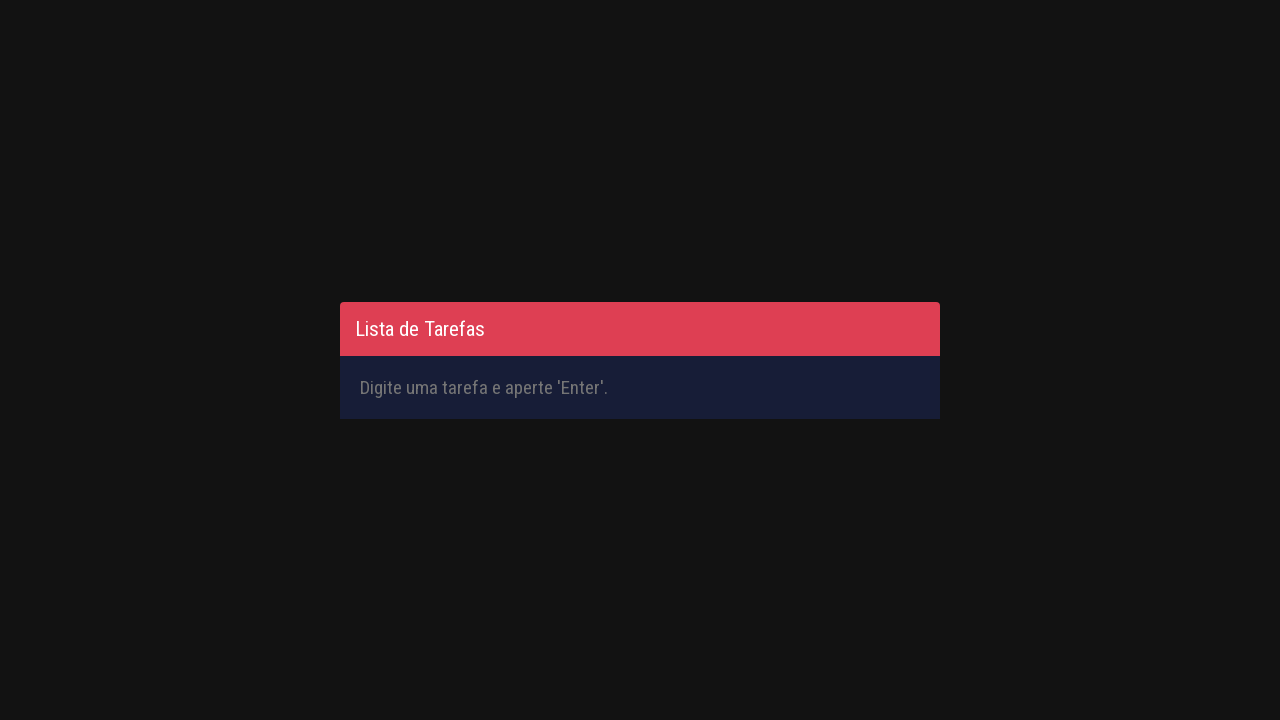

Filled input field with 'Aprender Selenium 1' on #inputTask
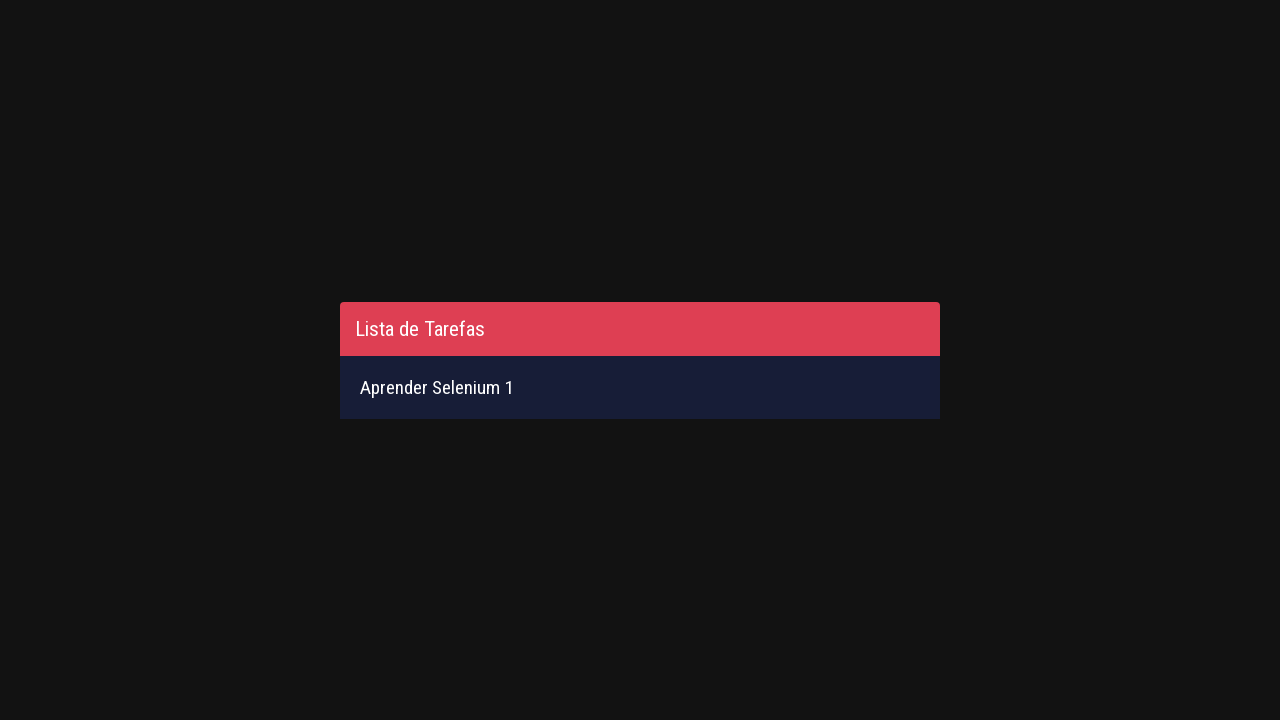

Pressed Enter to add task 1 on #inputTask
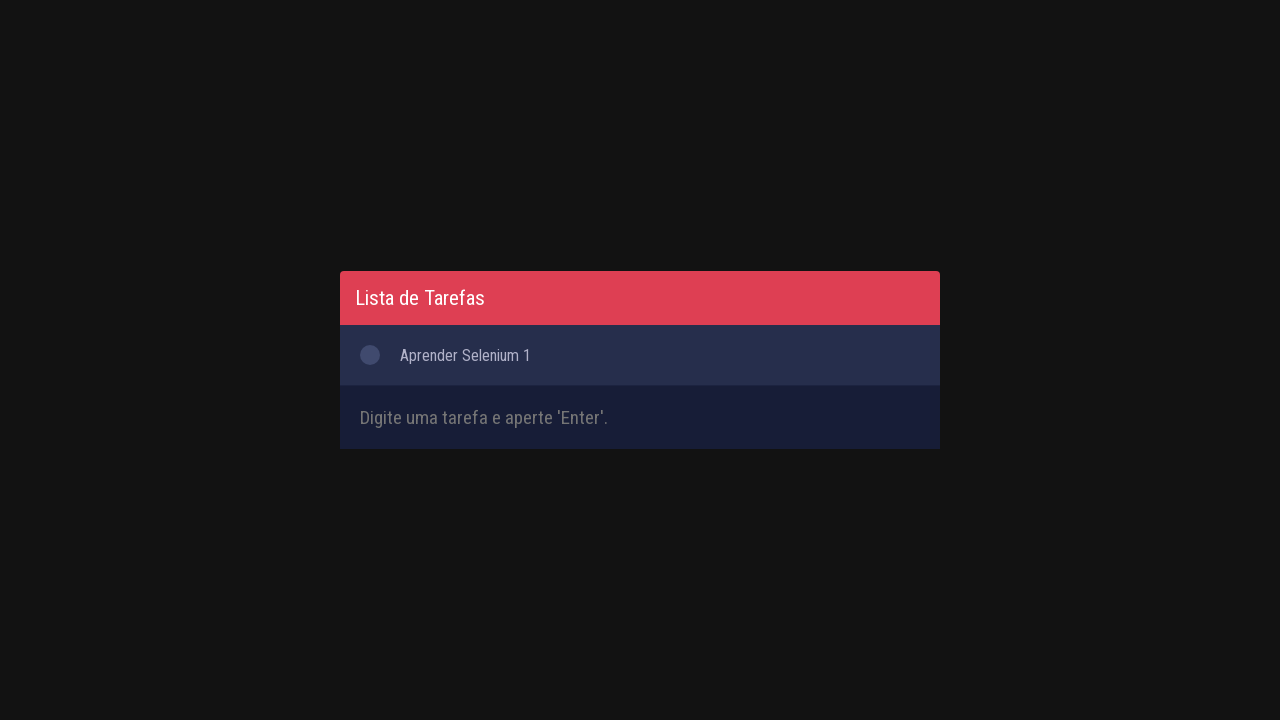

Filled input field with 'Aprender Selenium 2' on #inputTask
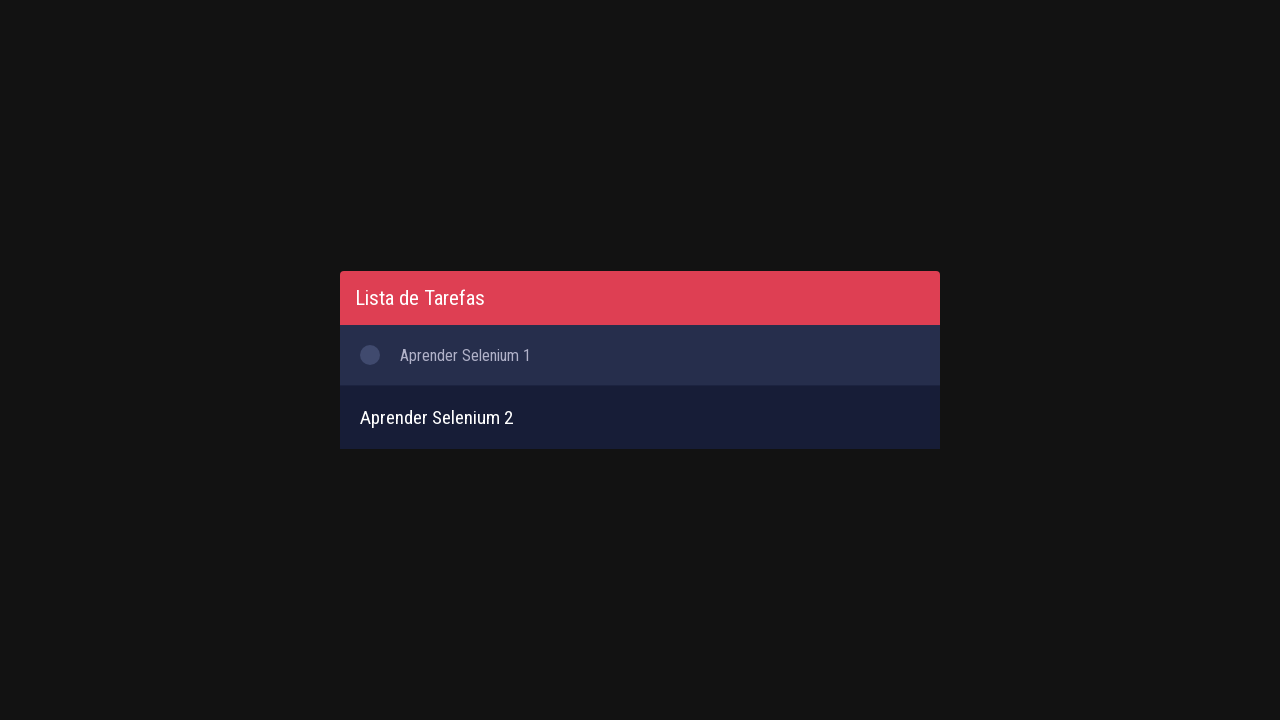

Pressed Enter to add task 2 on #inputTask
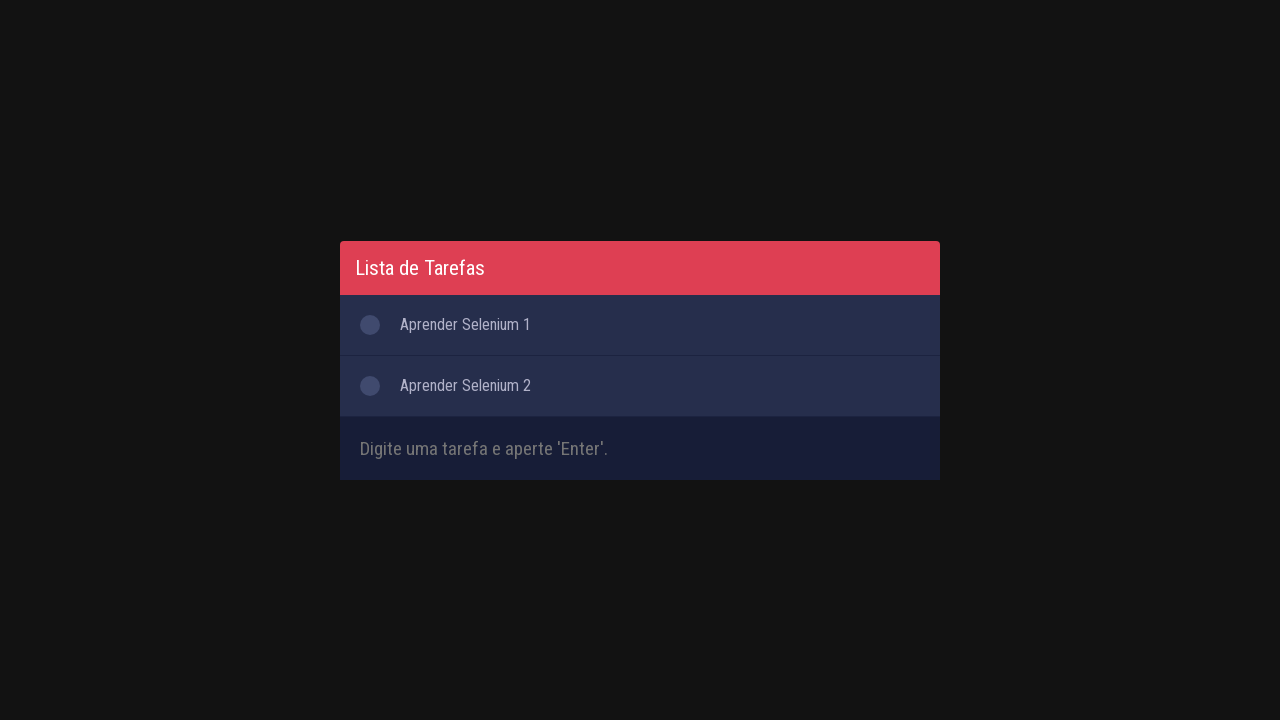

Filled input field with 'Aprender Selenium 3' on #inputTask
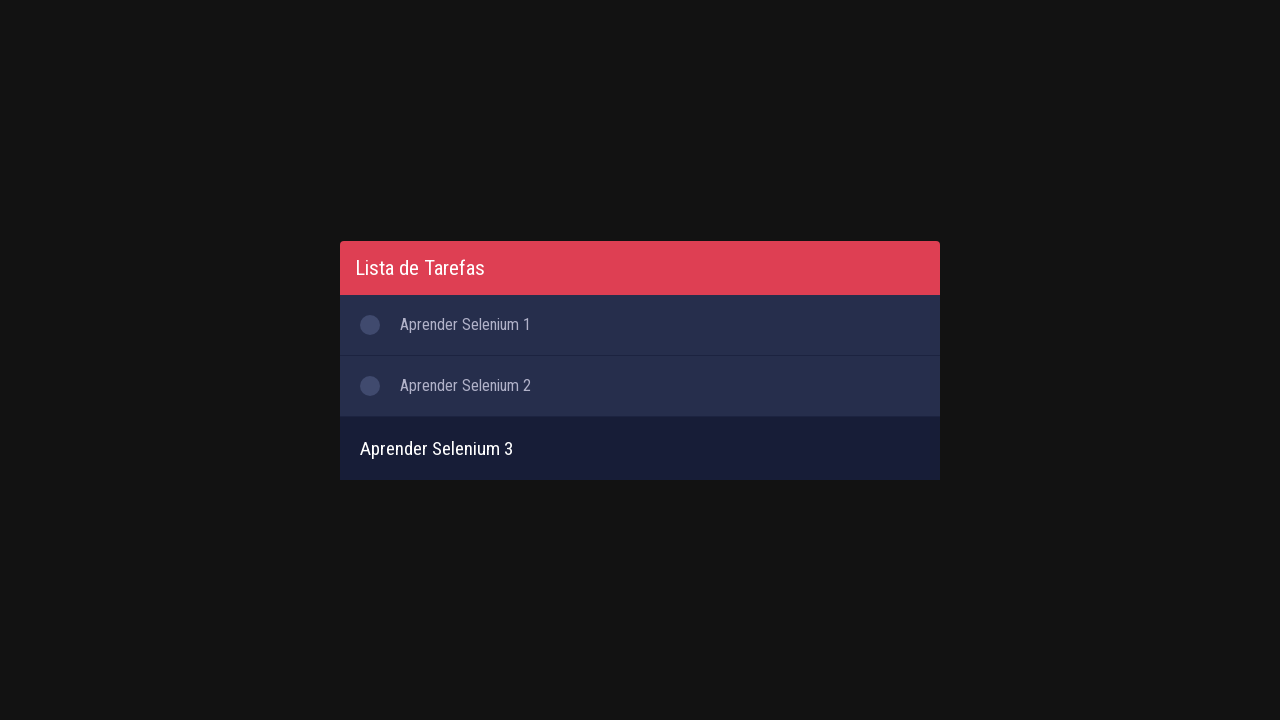

Pressed Enter to add task 3 on #inputTask
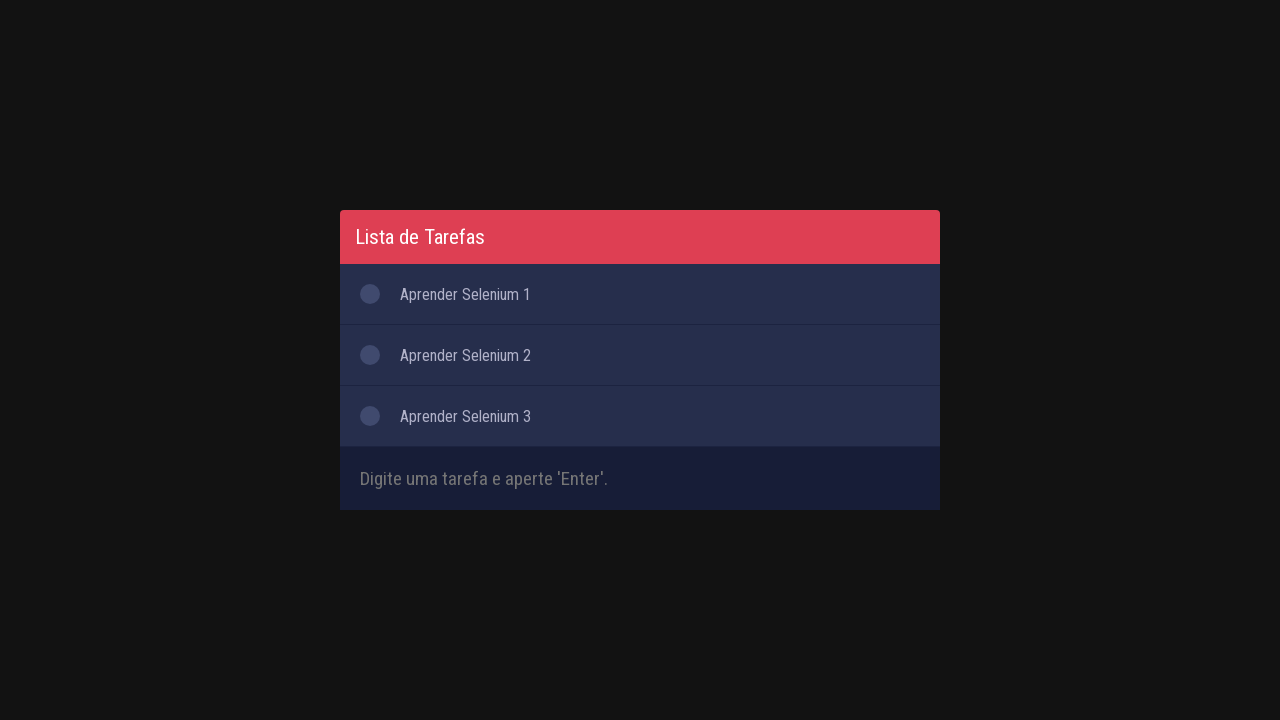

Filled input field with 'Aprender Selenium 4' on #inputTask
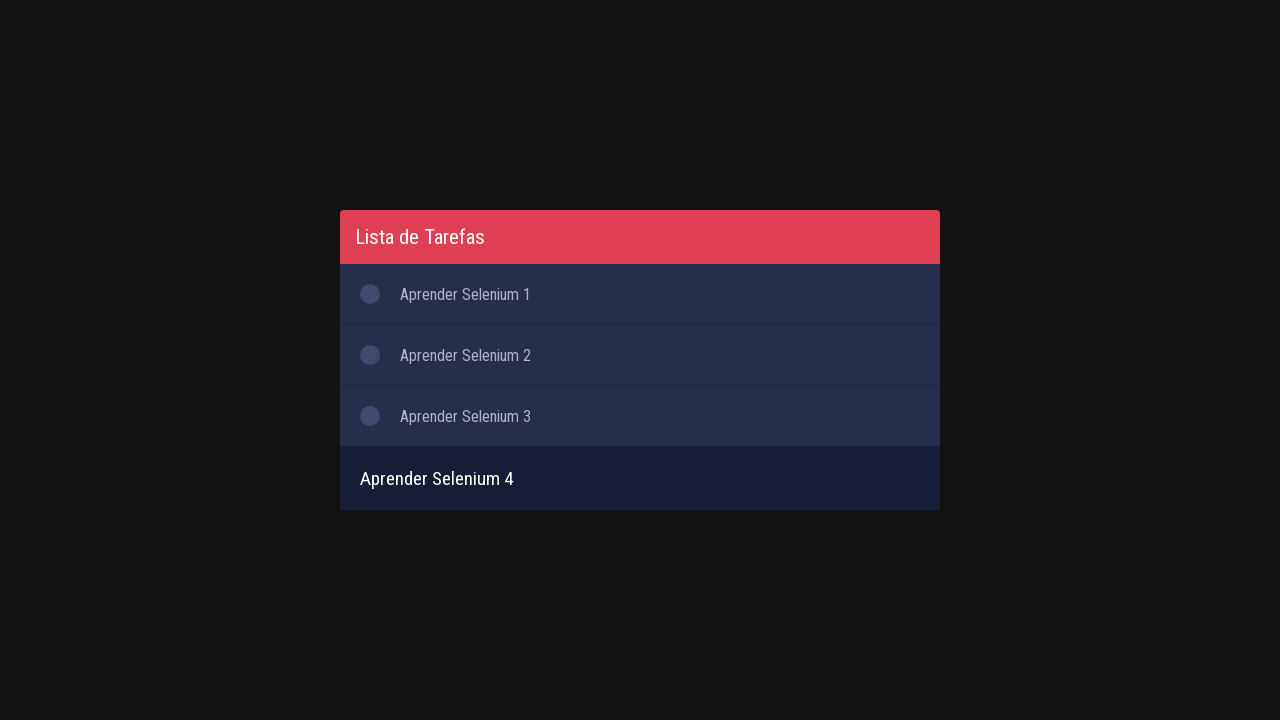

Pressed Enter to add task 4 on #inputTask
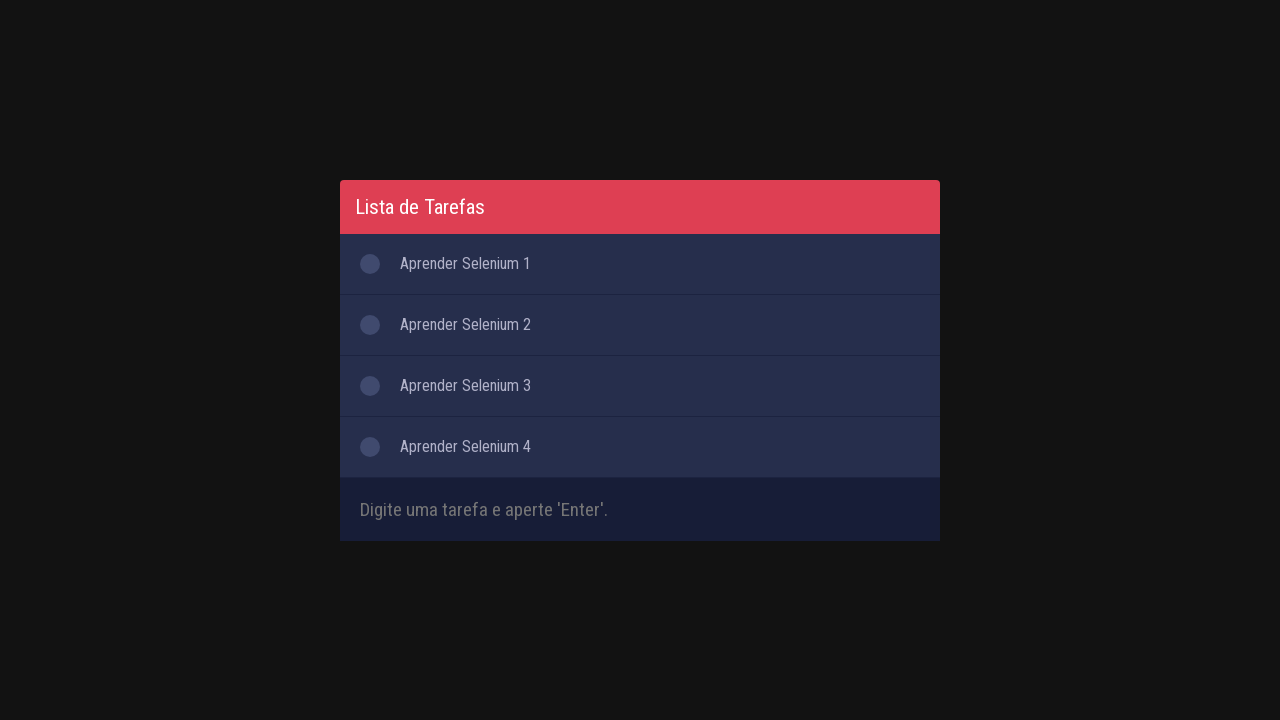

Filled input field with 'Aprender Selenium 5' on #inputTask
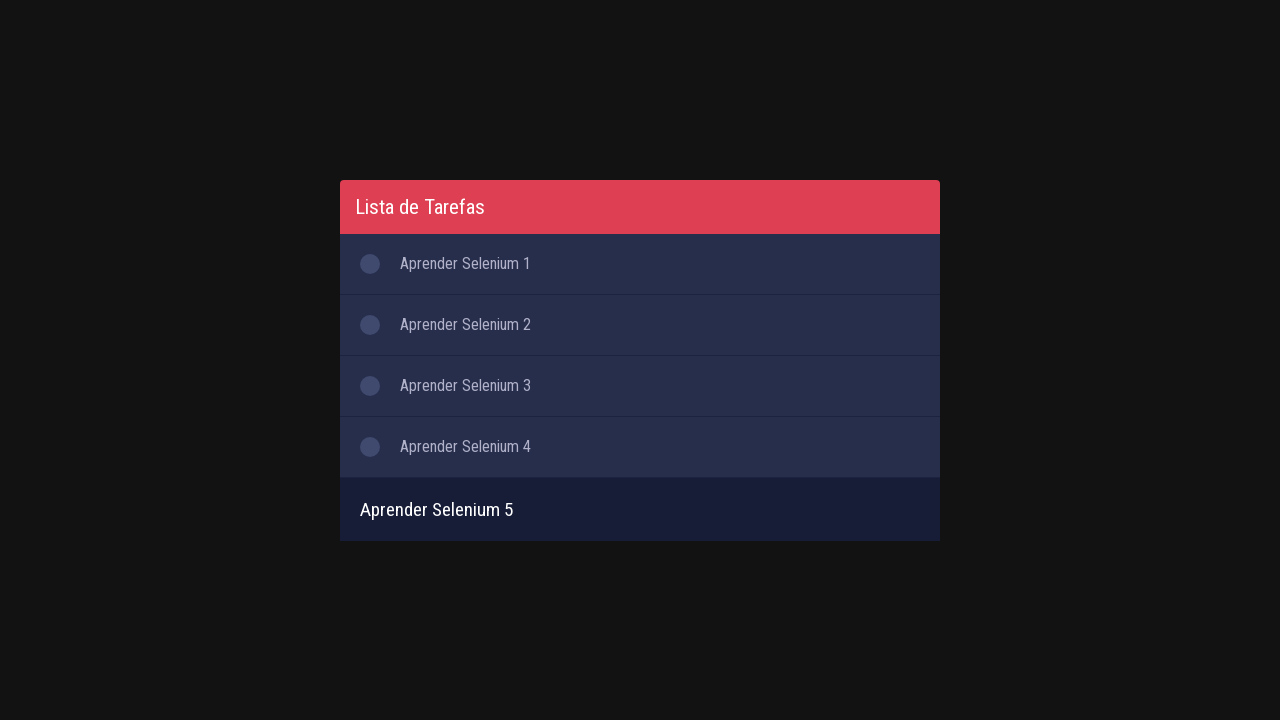

Pressed Enter to add task 5 on #inputTask
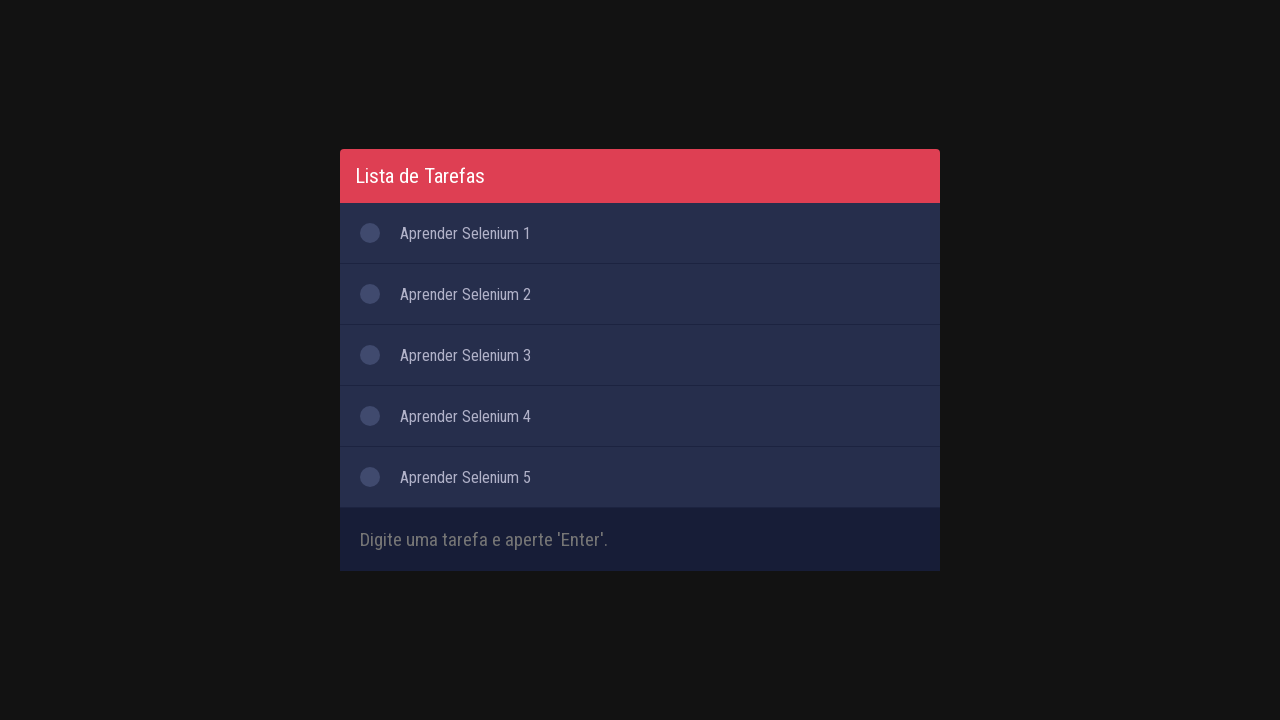

Filled input field with 'Aprender Selenium 6' on #inputTask
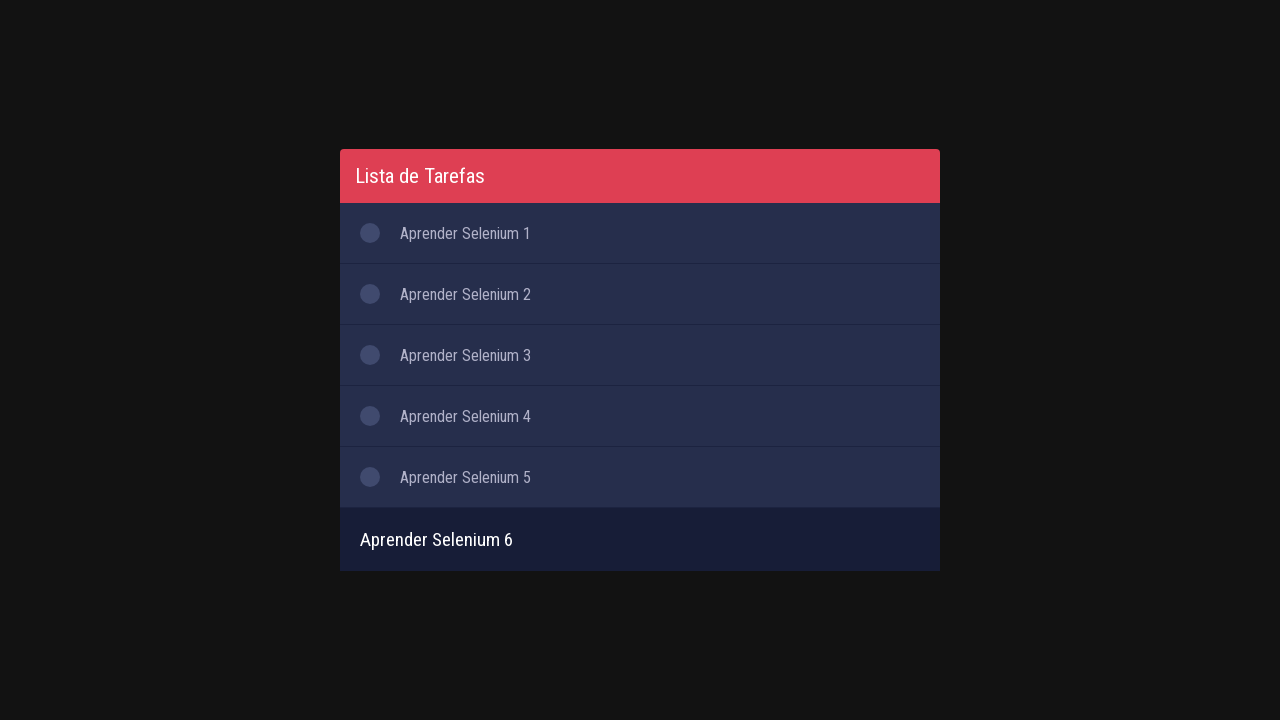

Pressed Enter to add task 6 on #inputTask
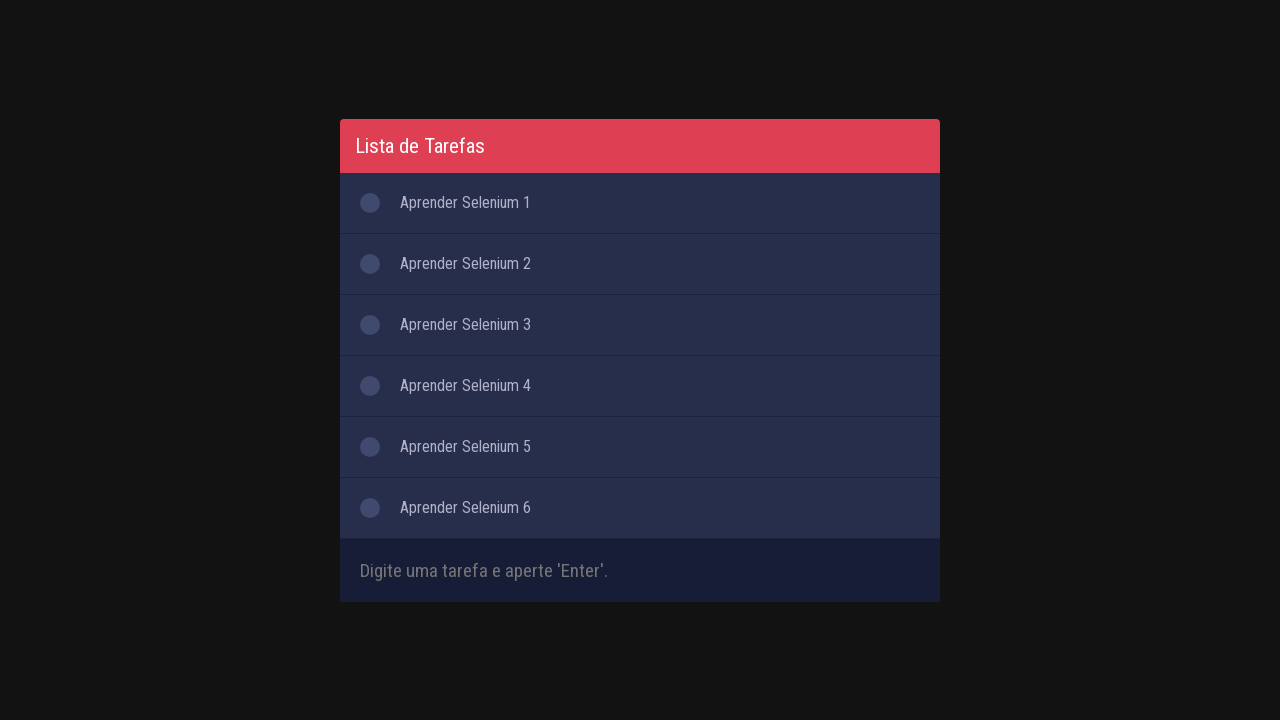

Filled input field with 'Aprender Selenium 7' on #inputTask
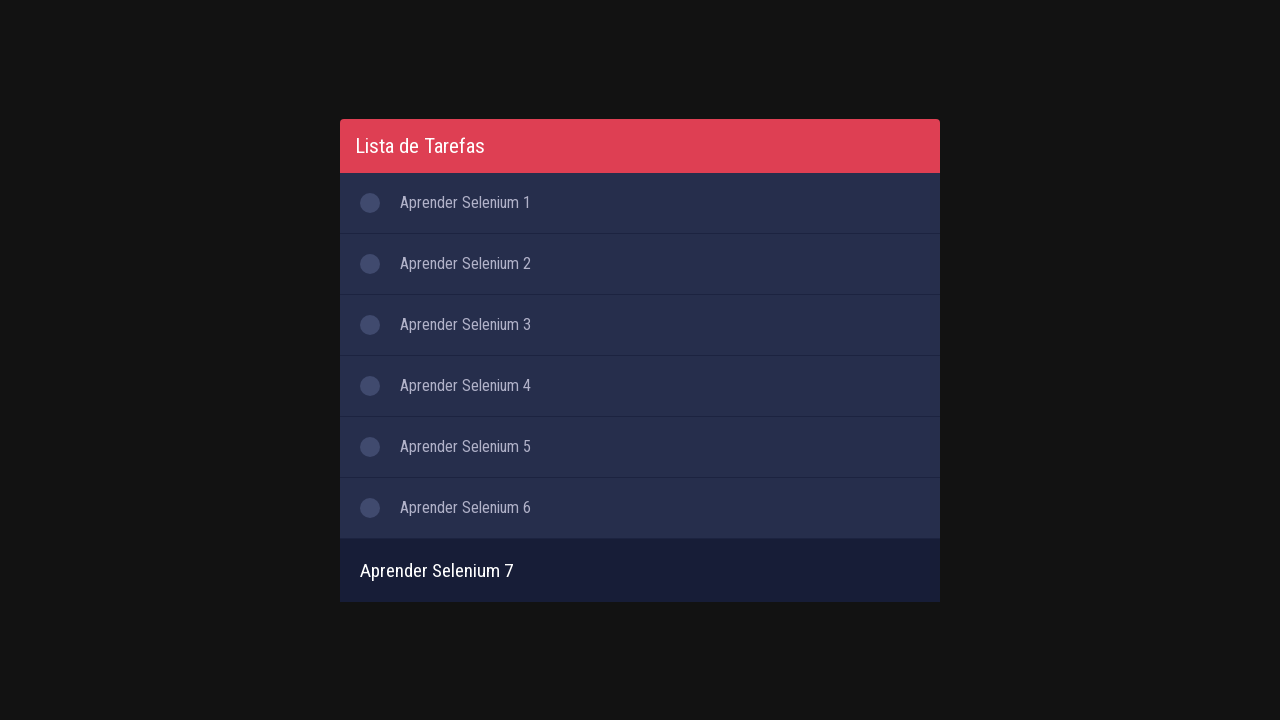

Pressed Enter to add task 7 on #inputTask
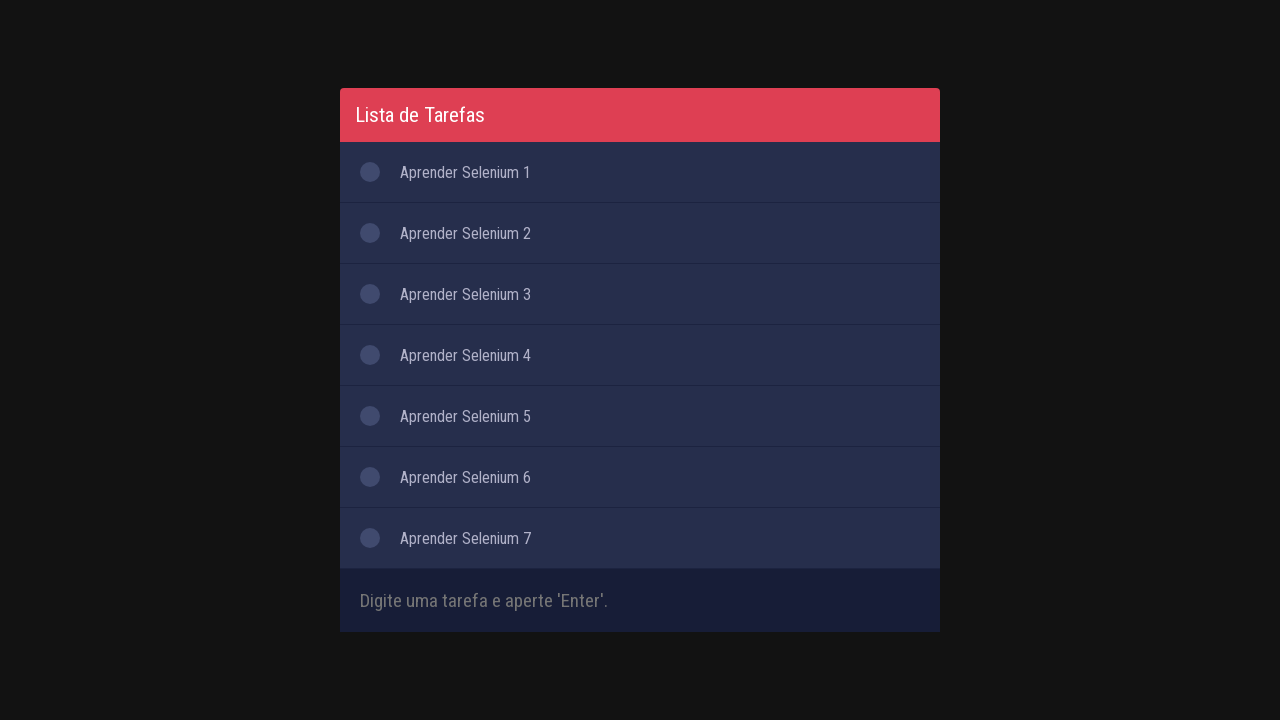

Filled input field with 'Aprender Selenium 8' on #inputTask
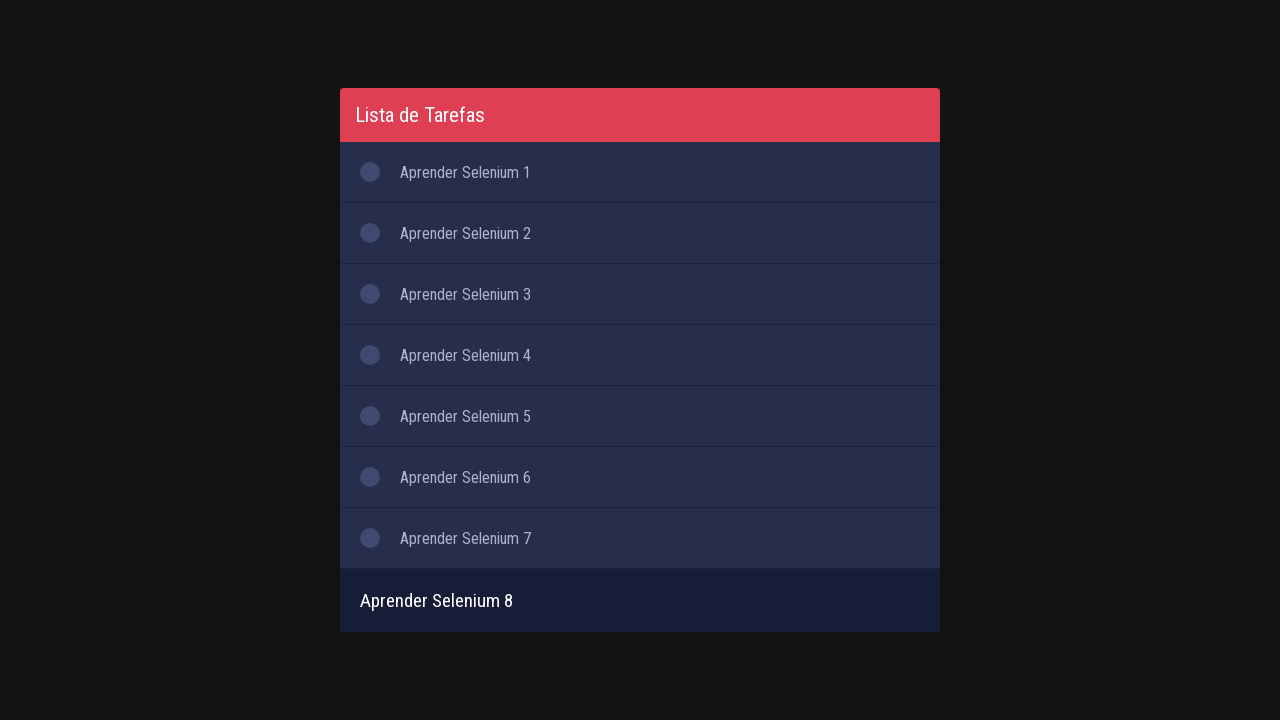

Pressed Enter to add task 8 on #inputTask
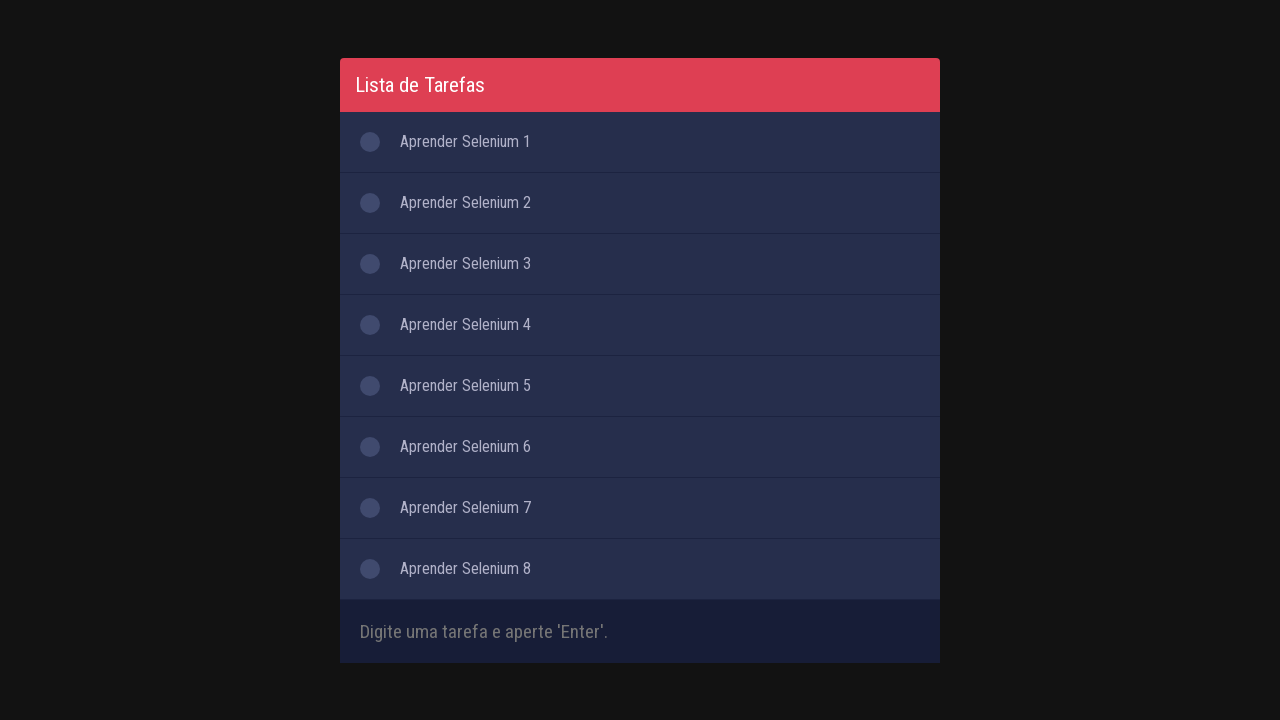

Filled input field with 'Aprender Selenium 9' on #inputTask
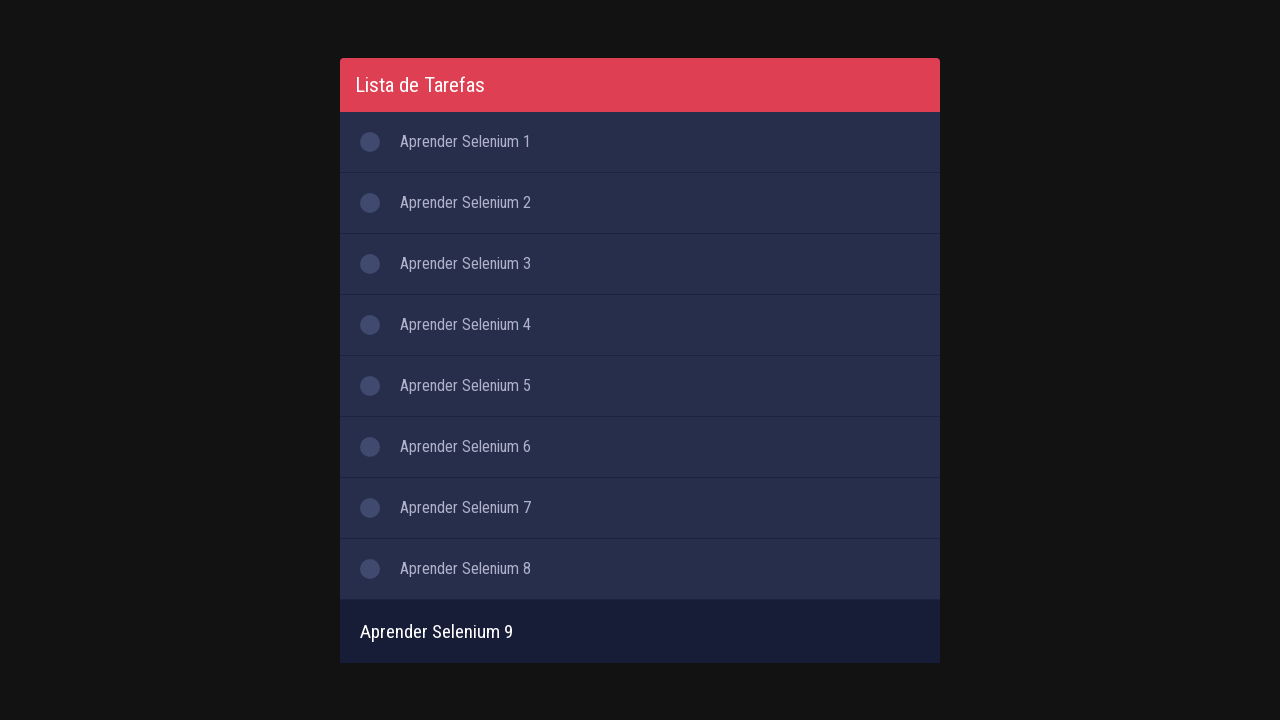

Pressed Enter to add task 9 on #inputTask
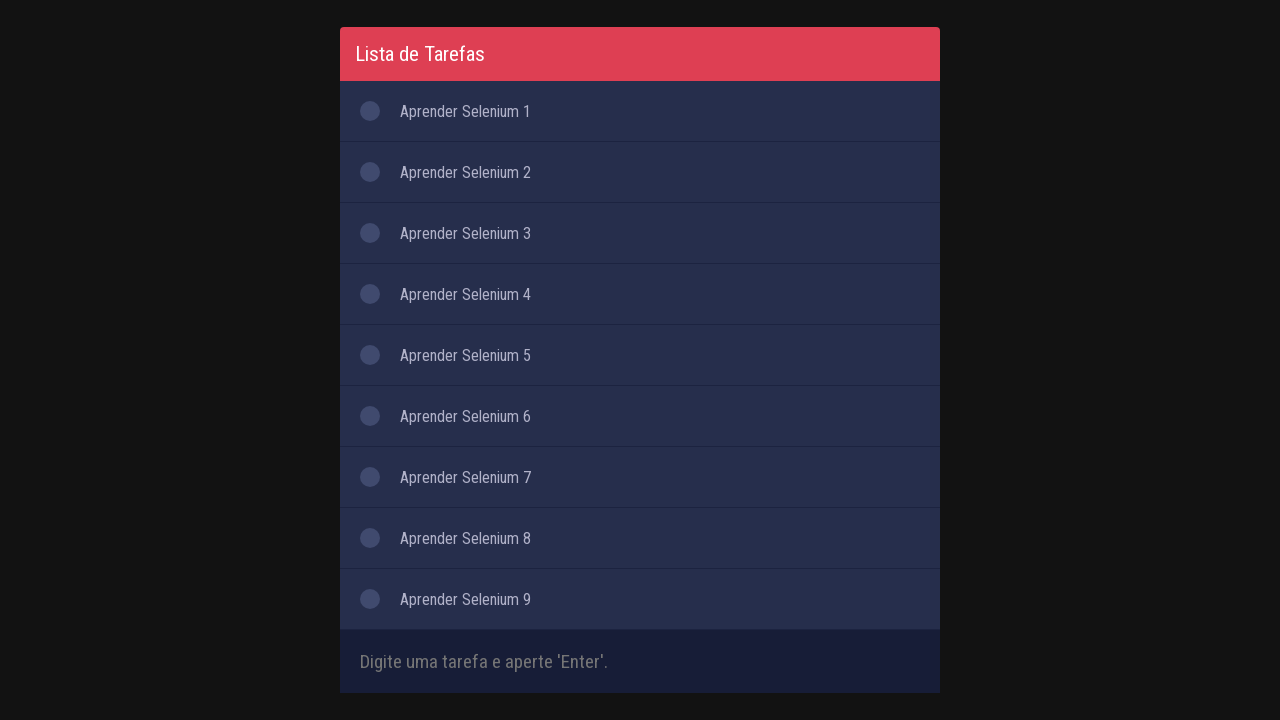

Filled input field with 'Aprender Selenium 10' on #inputTask
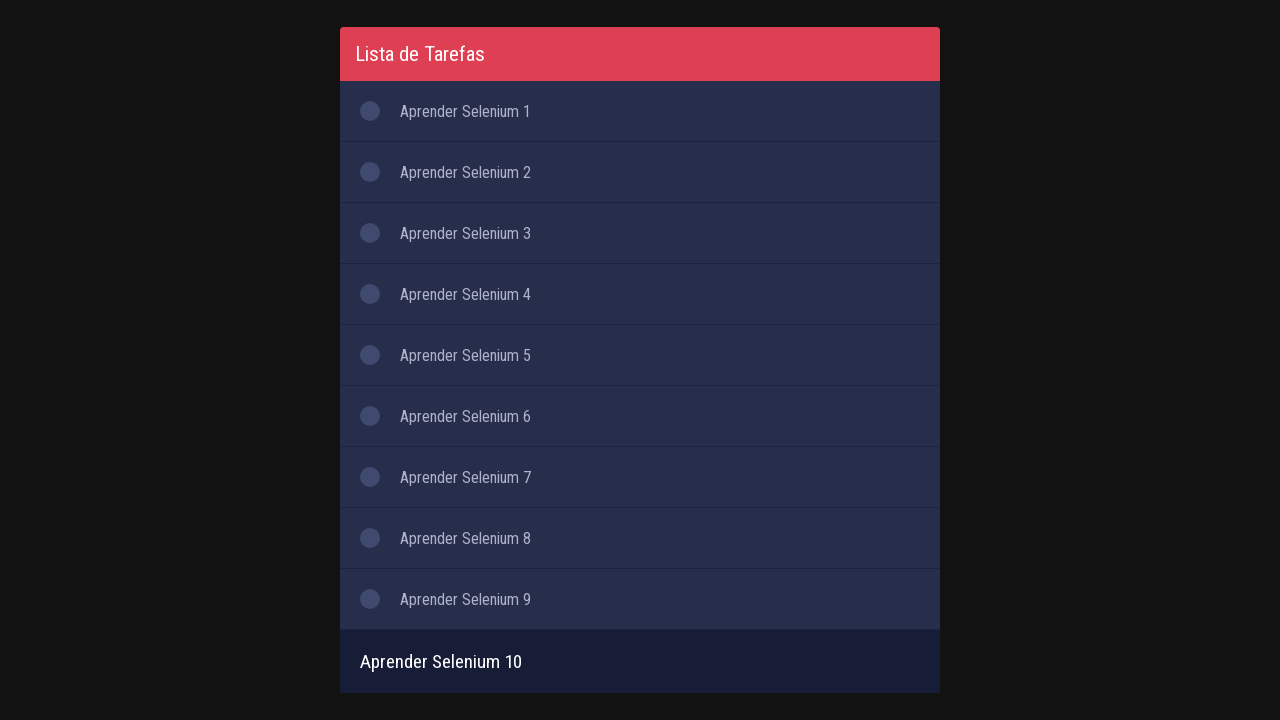

Pressed Enter to add task 10 on #inputTask
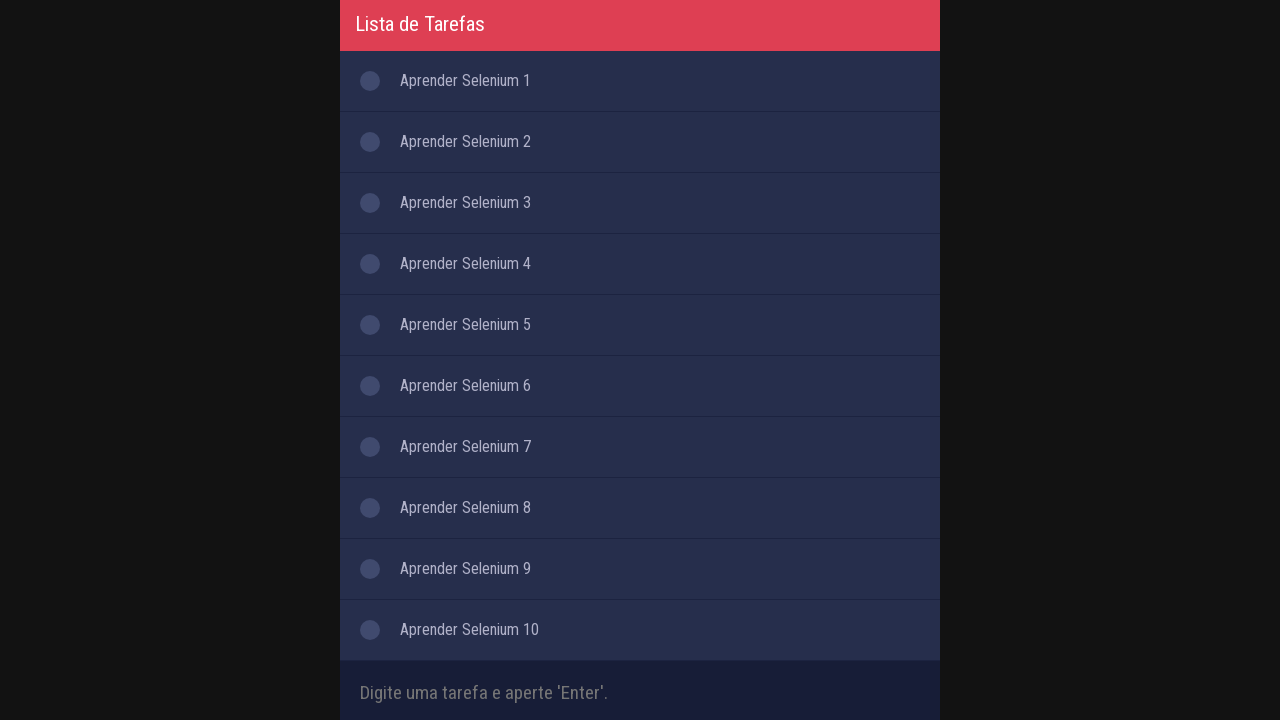

Task 1 element loaded in DOM
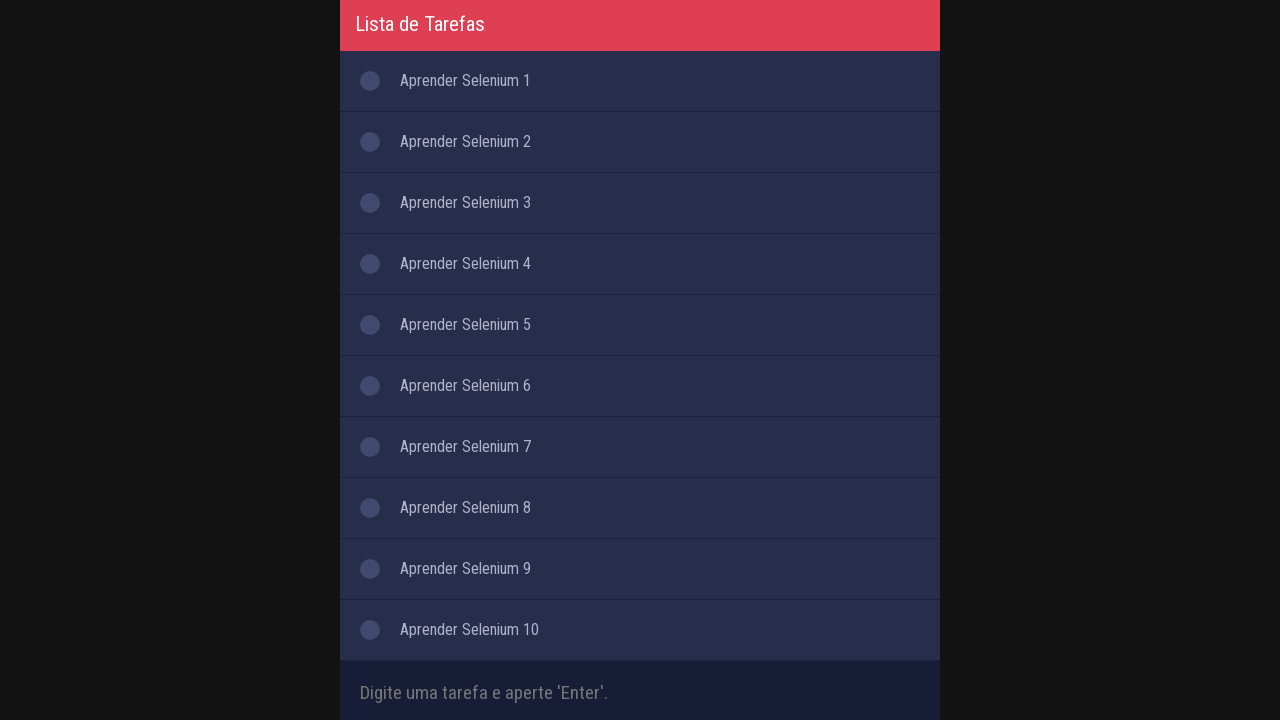

Retrieved text content for task 1: '          
        
        
          Aprender Selenium 1
        
        
      '
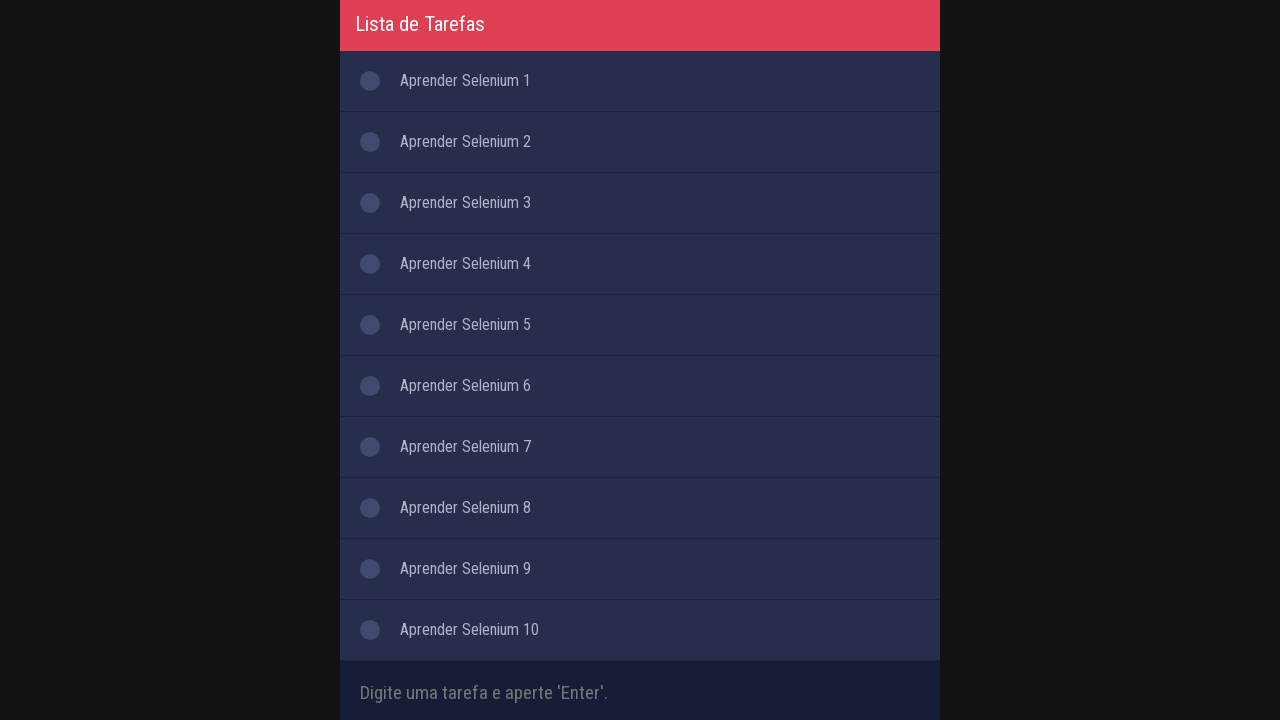

Verified task 1 contains correct text 'Aprender Selenium 1'
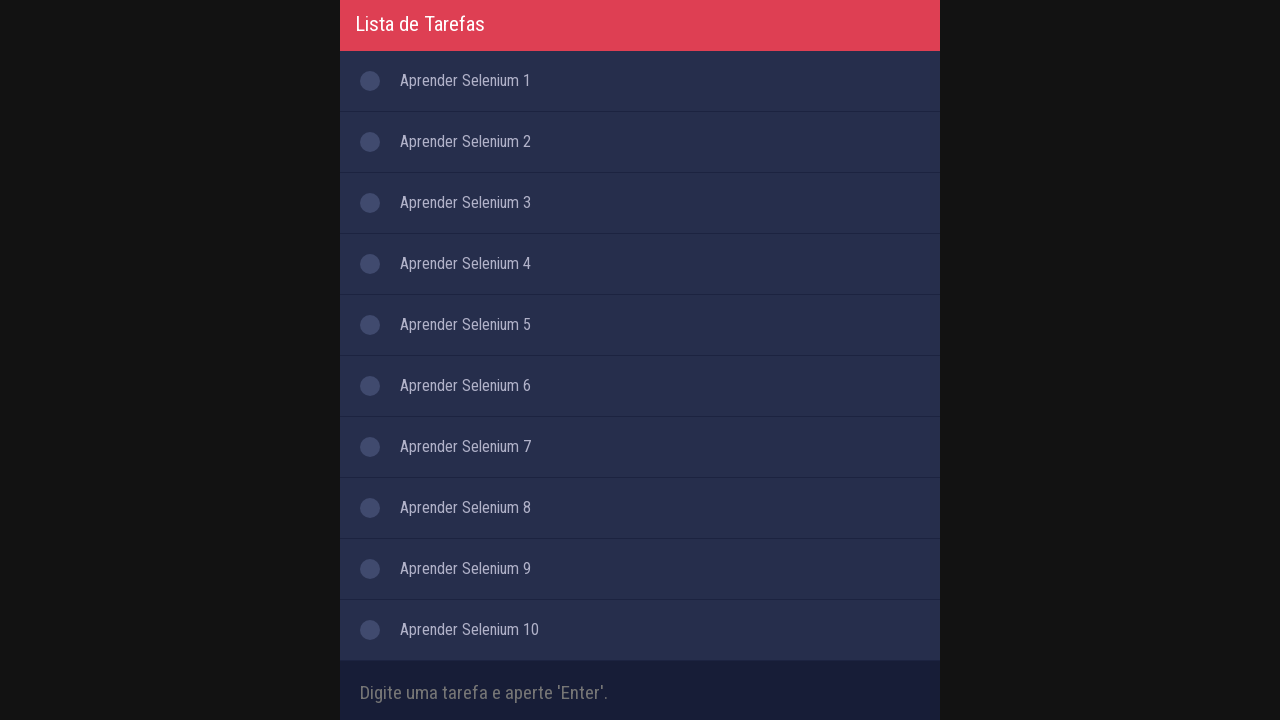

Task 2 element loaded in DOM
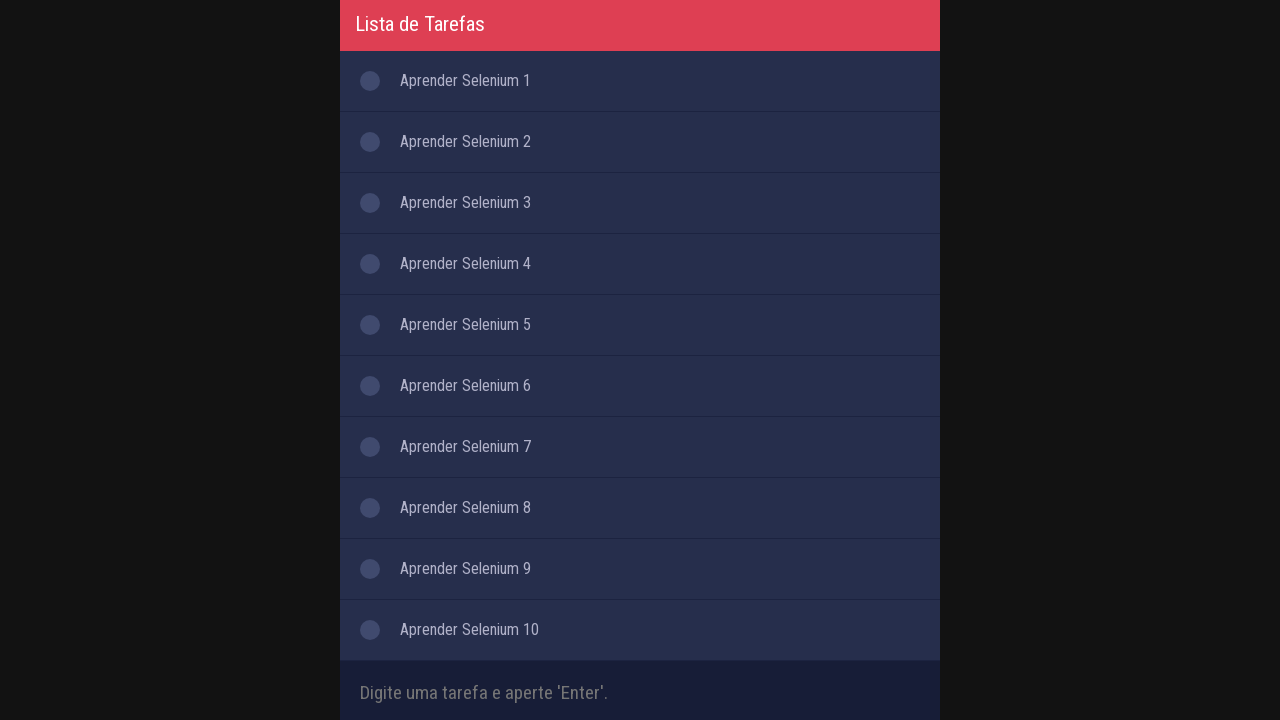

Retrieved text content for task 2: '          
        
        
          Aprender Selenium 2
        
        
      '
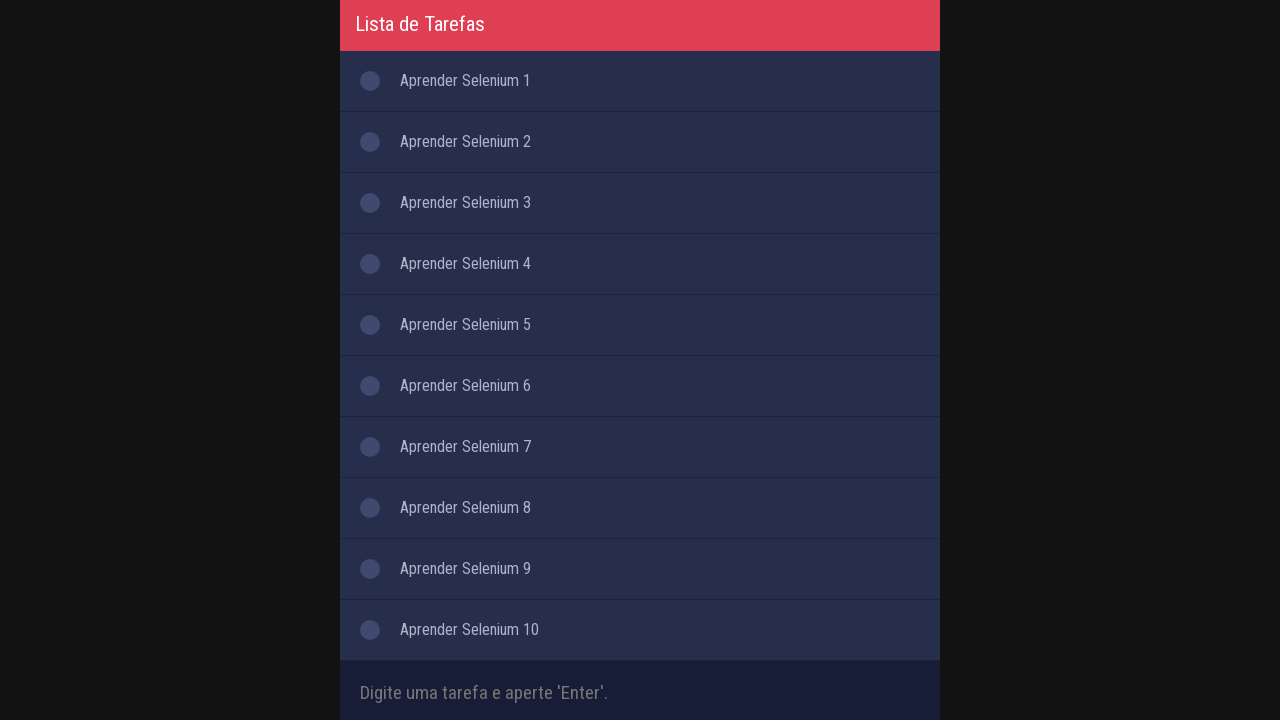

Verified task 2 contains correct text 'Aprender Selenium 2'
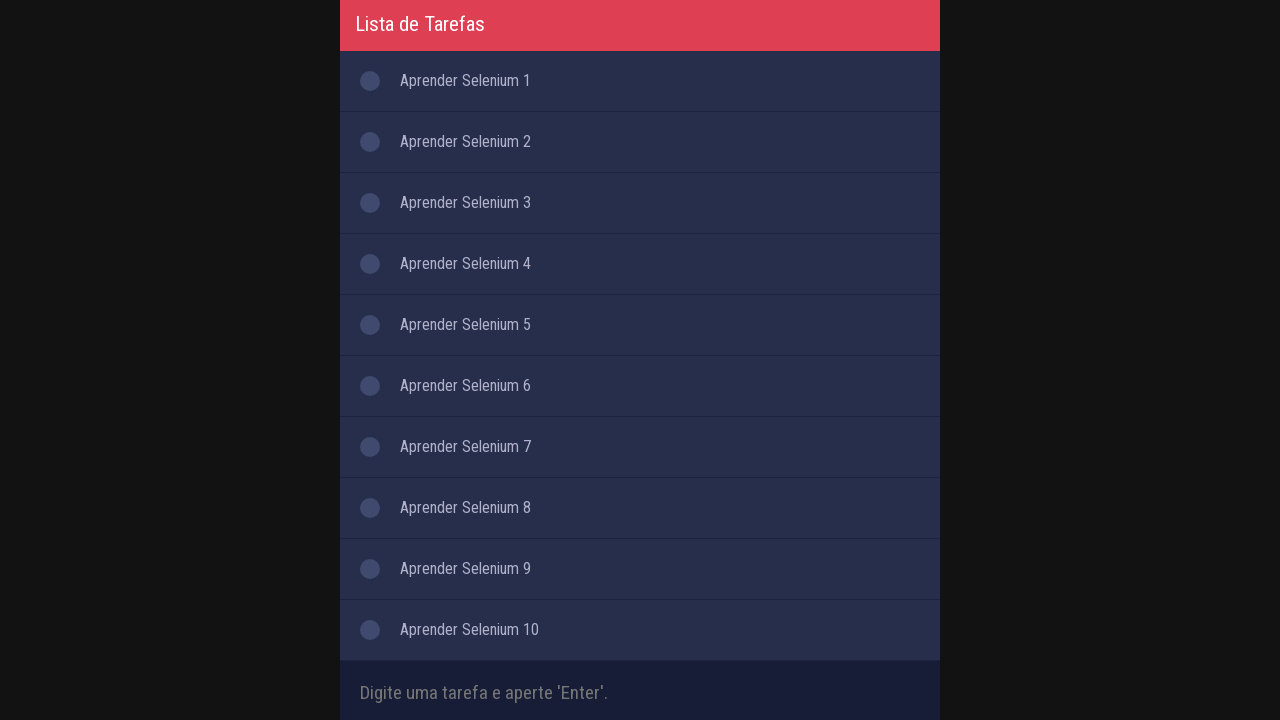

Task 3 element loaded in DOM
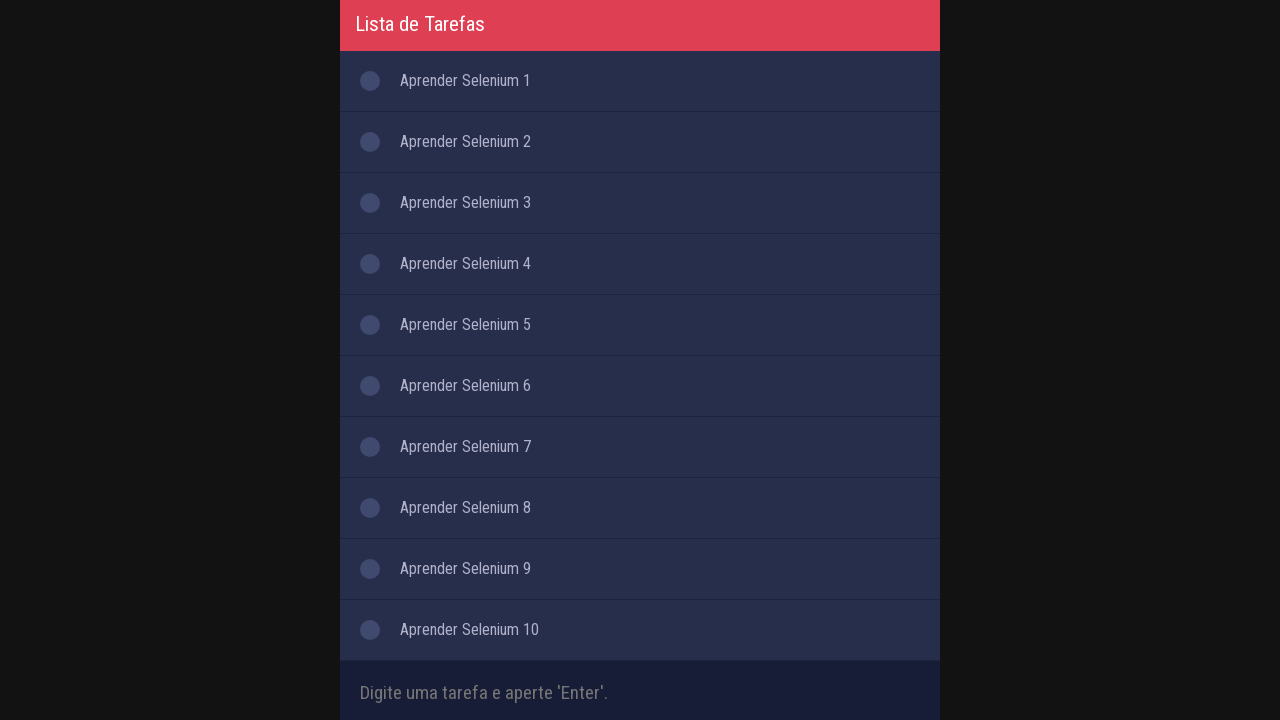

Retrieved text content for task 3: '          
        
        
          Aprender Selenium 3
        
        
      '
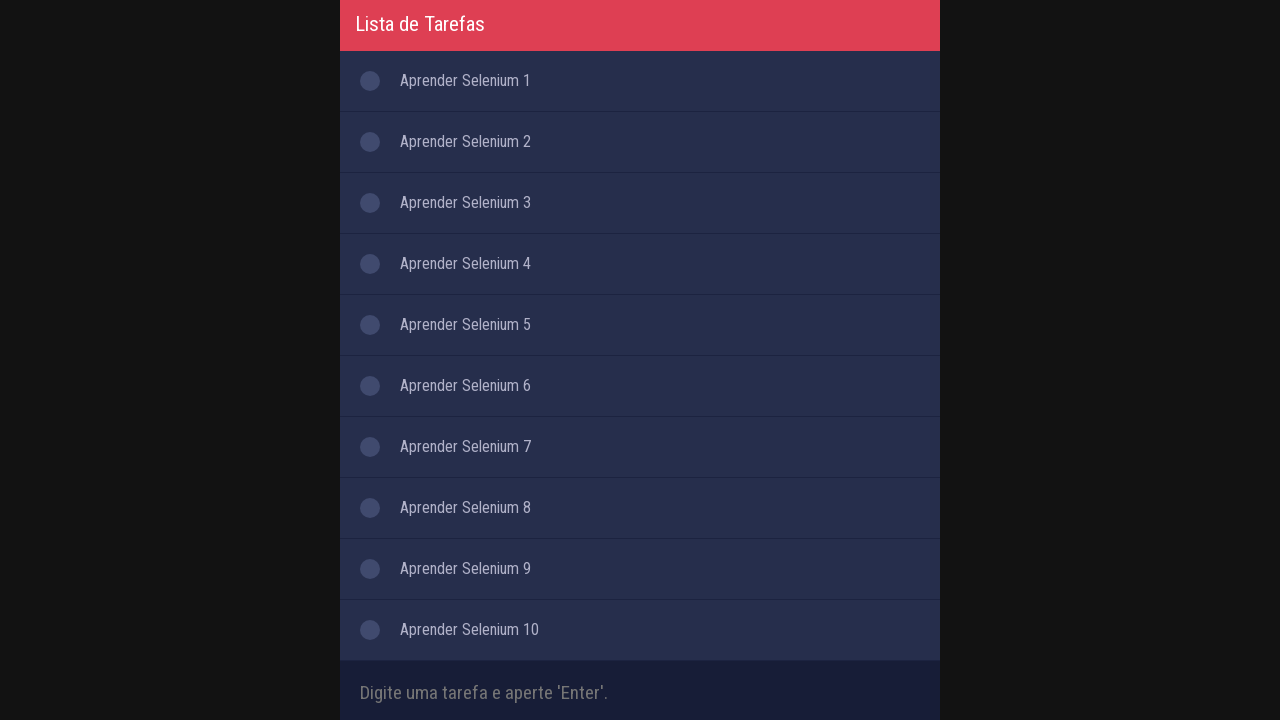

Verified task 3 contains correct text 'Aprender Selenium 3'
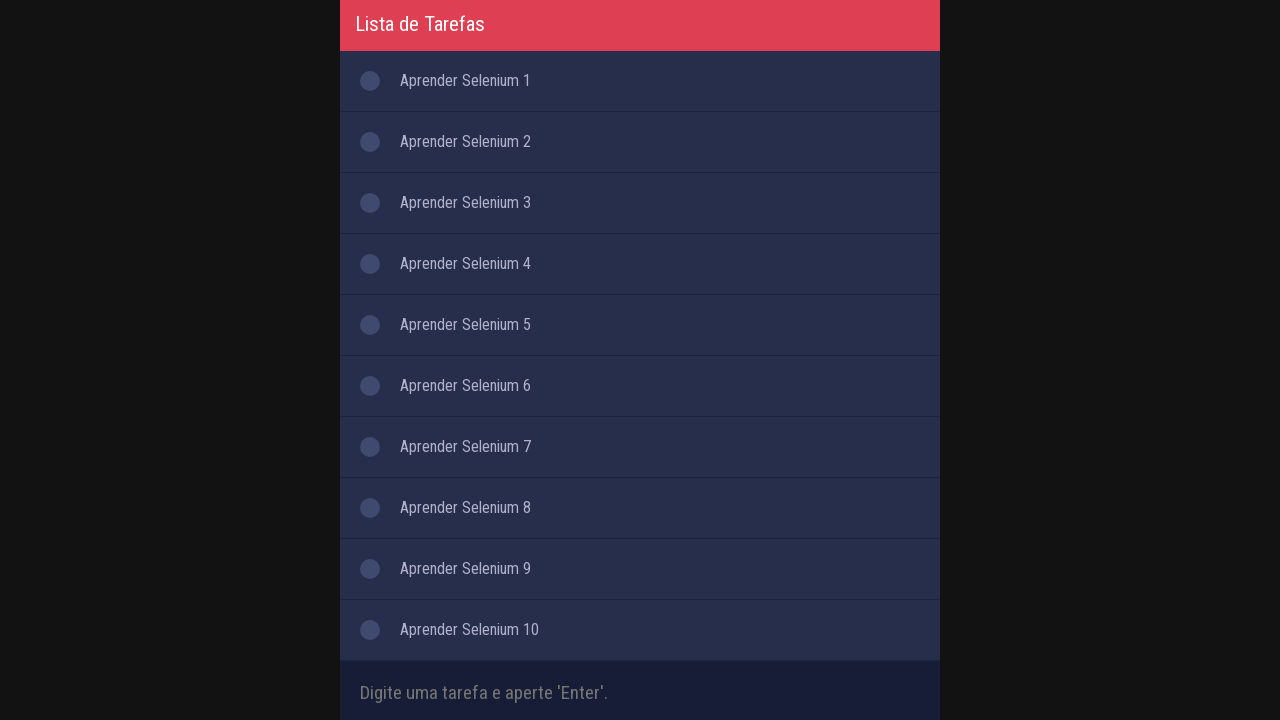

Task 4 element loaded in DOM
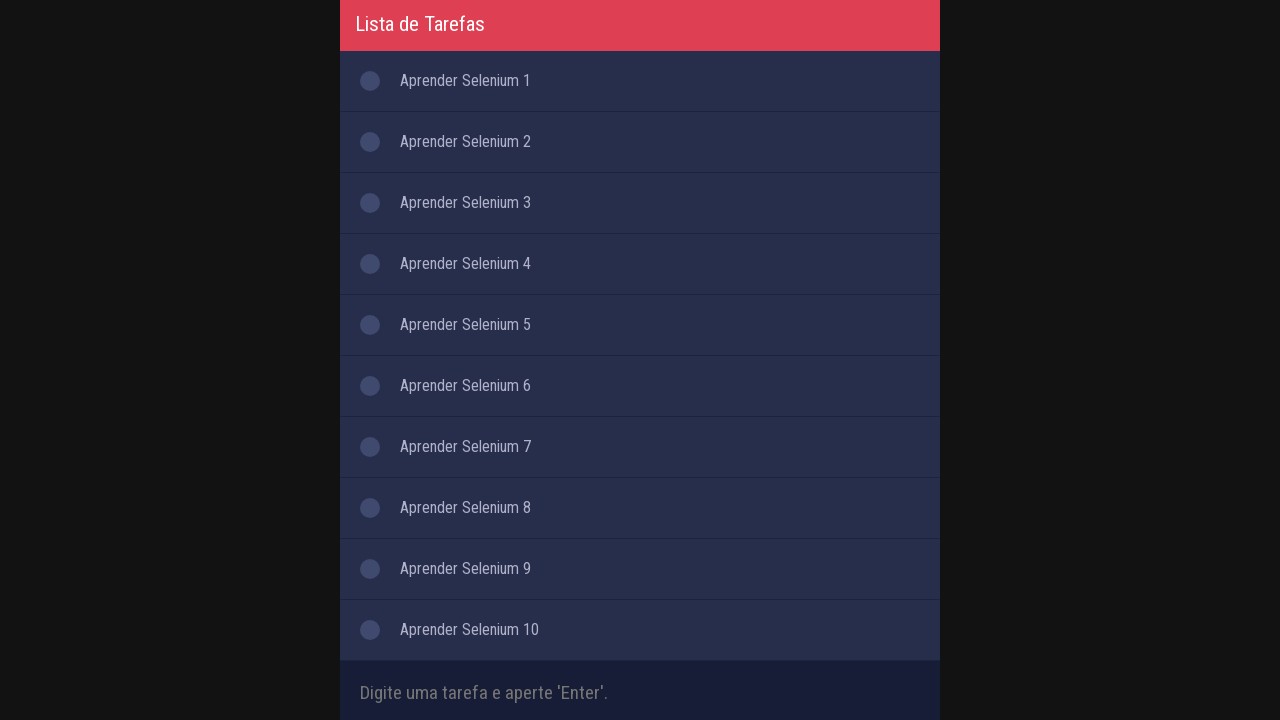

Retrieved text content for task 4: '          
        
        
          Aprender Selenium 4
        
        
      '
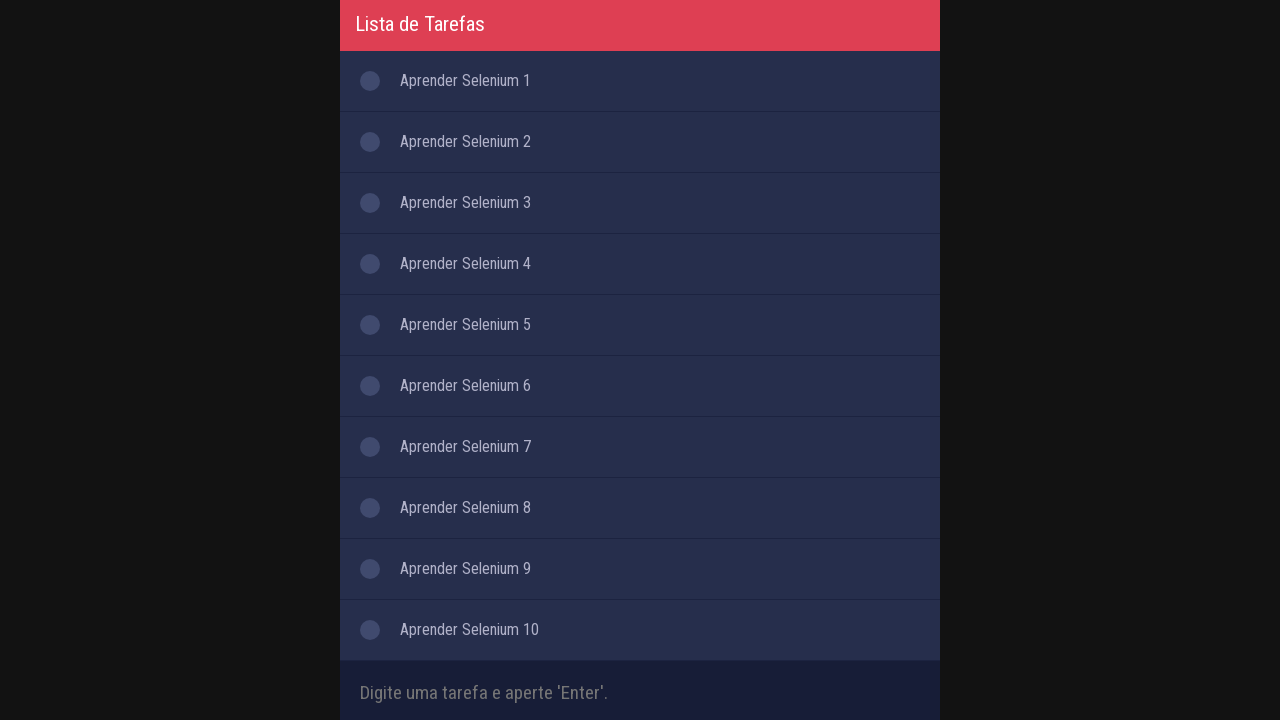

Verified task 4 contains correct text 'Aprender Selenium 4'
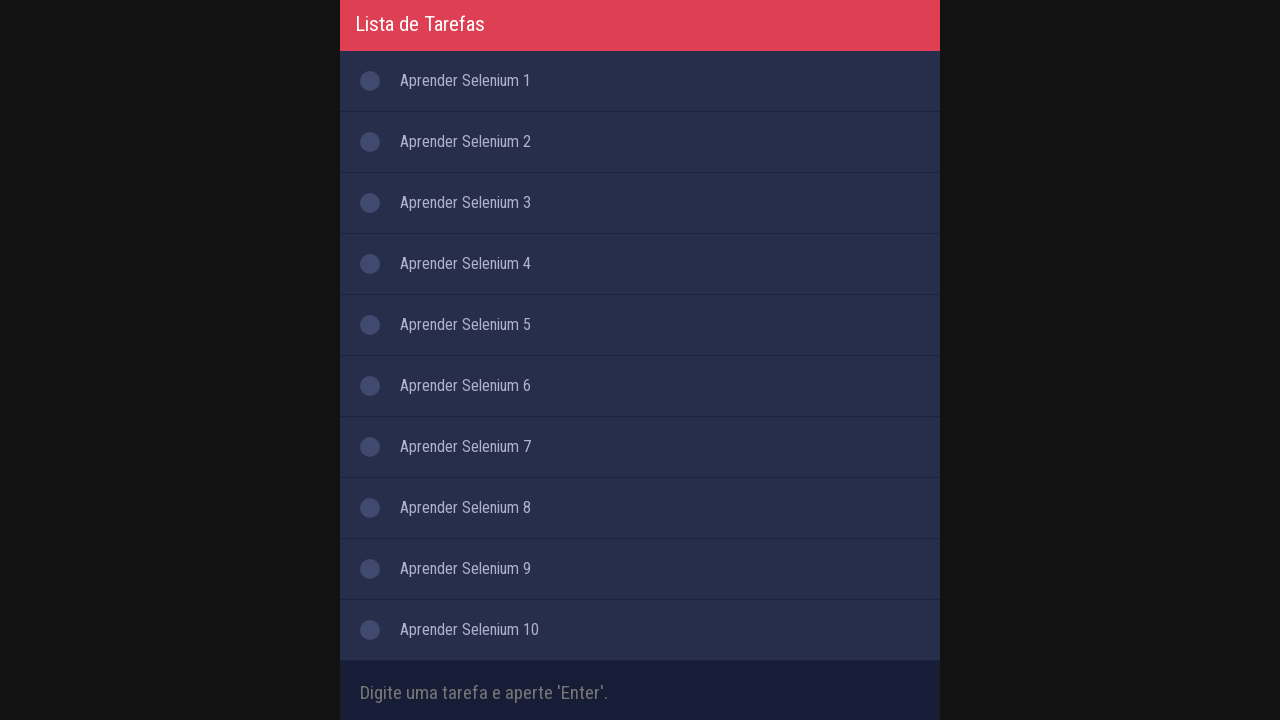

Task 5 element loaded in DOM
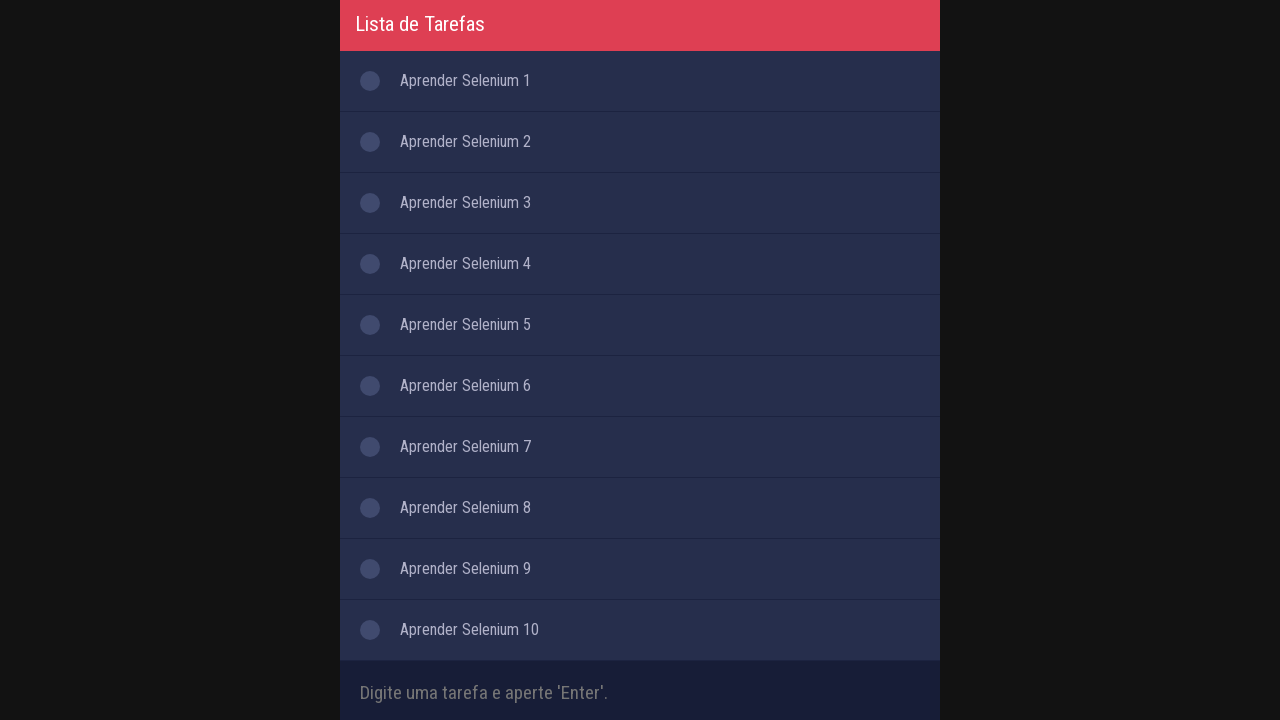

Retrieved text content for task 5: '          
        
        
          Aprender Selenium 5
        
        
      '
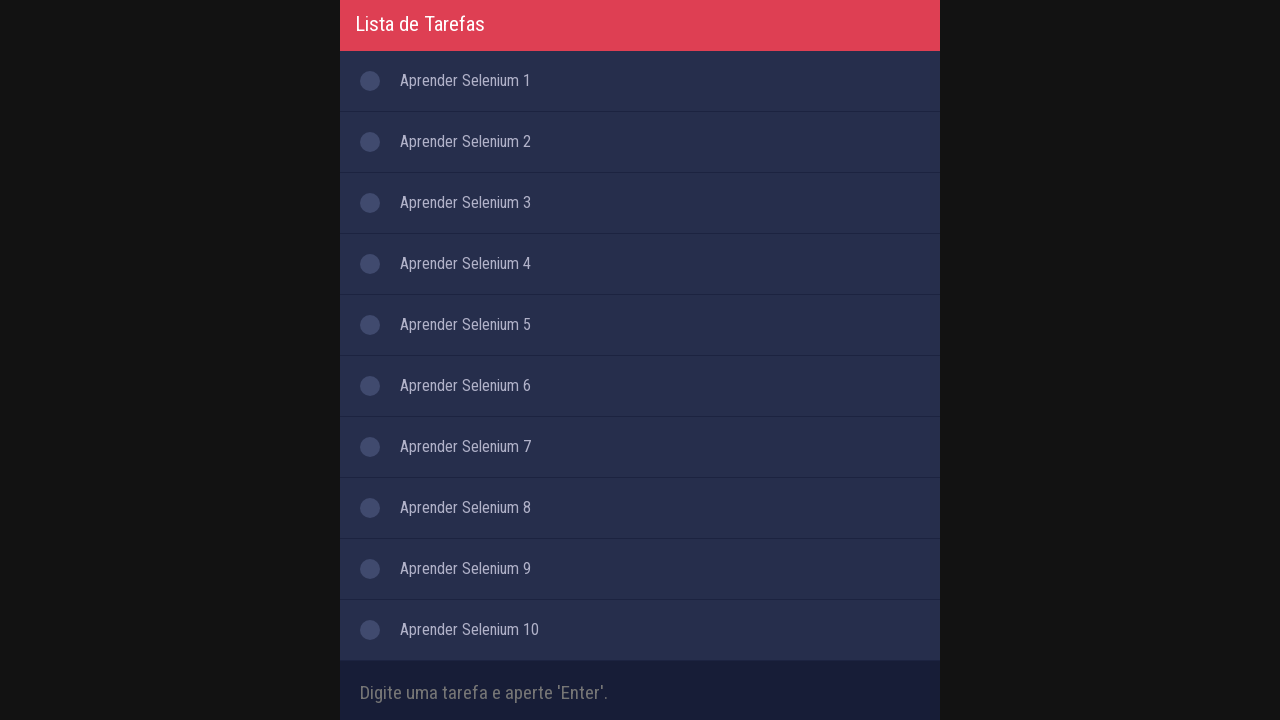

Verified task 5 contains correct text 'Aprender Selenium 5'
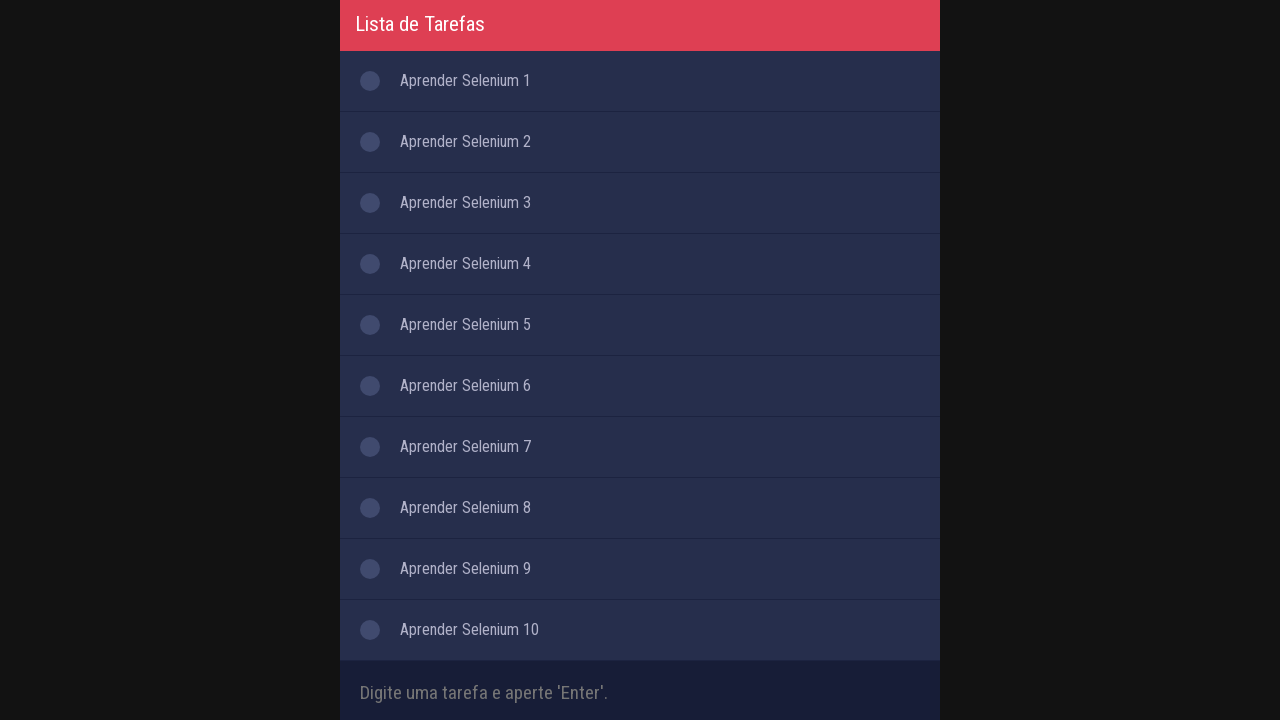

Task 6 element loaded in DOM
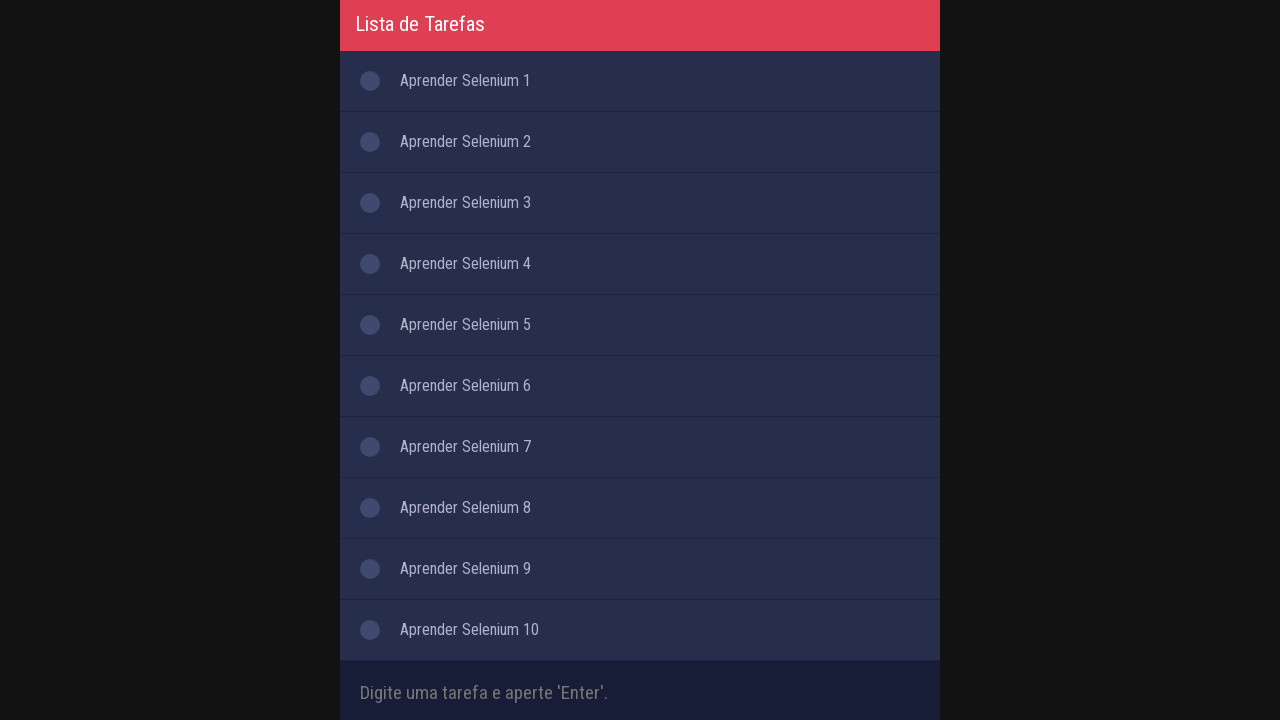

Retrieved text content for task 6: '          
        
        
          Aprender Selenium 6
        
        
      '
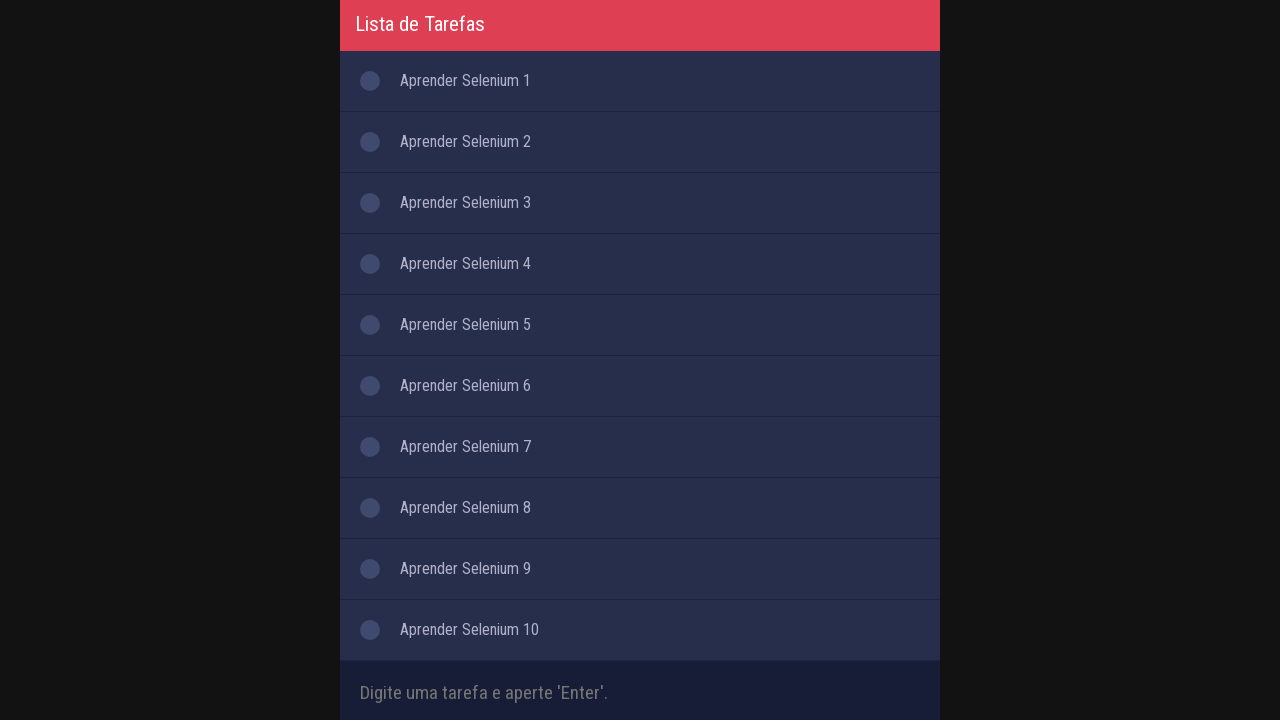

Verified task 6 contains correct text 'Aprender Selenium 6'
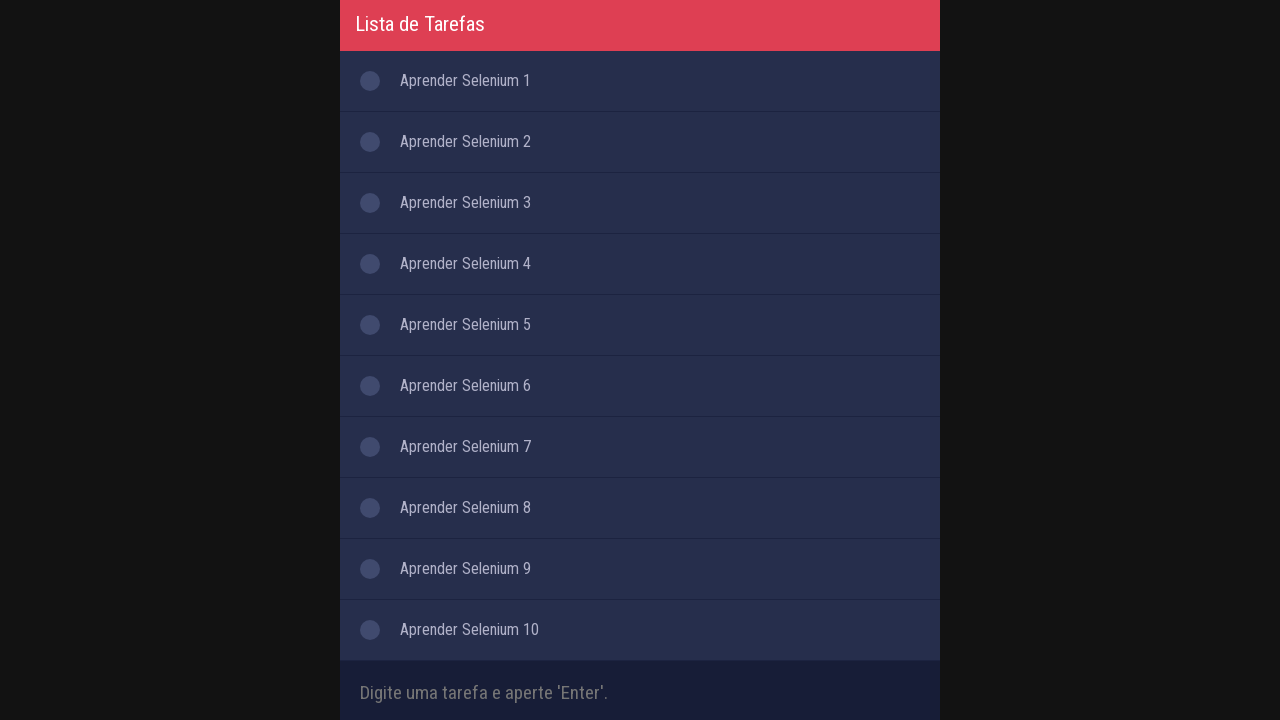

Task 7 element loaded in DOM
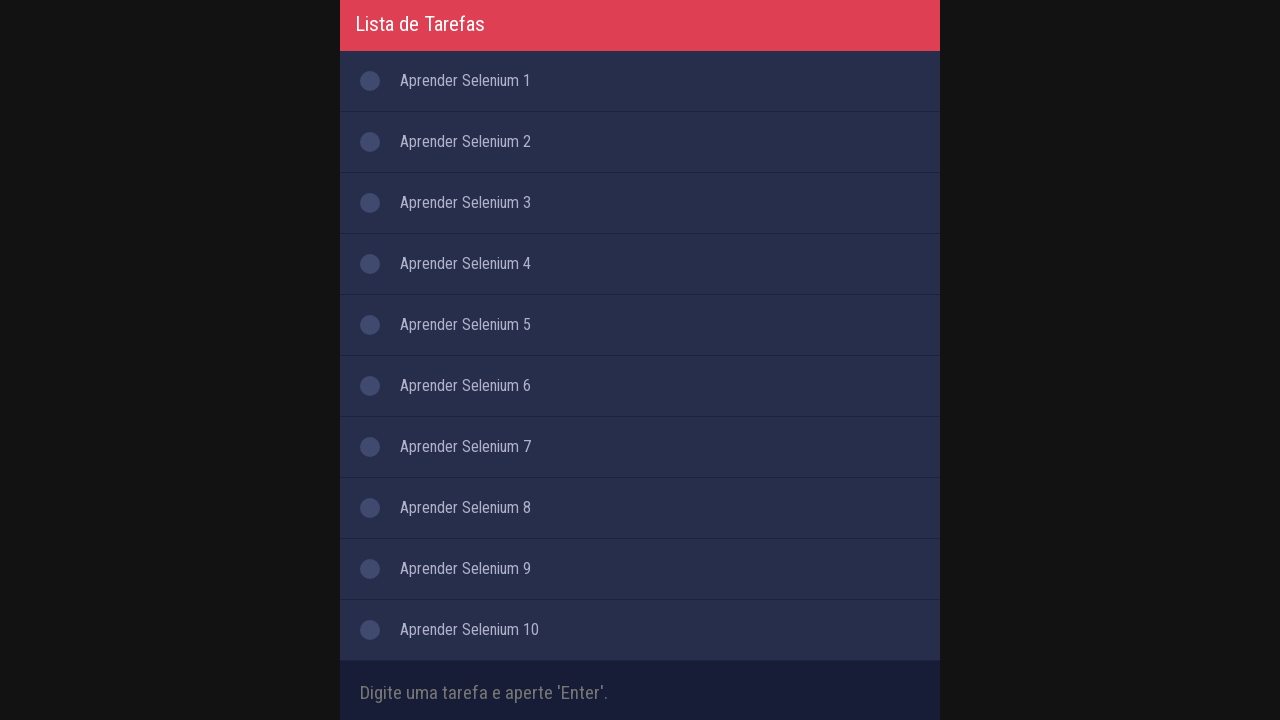

Retrieved text content for task 7: '          
        
        
          Aprender Selenium 7
        
        
      '
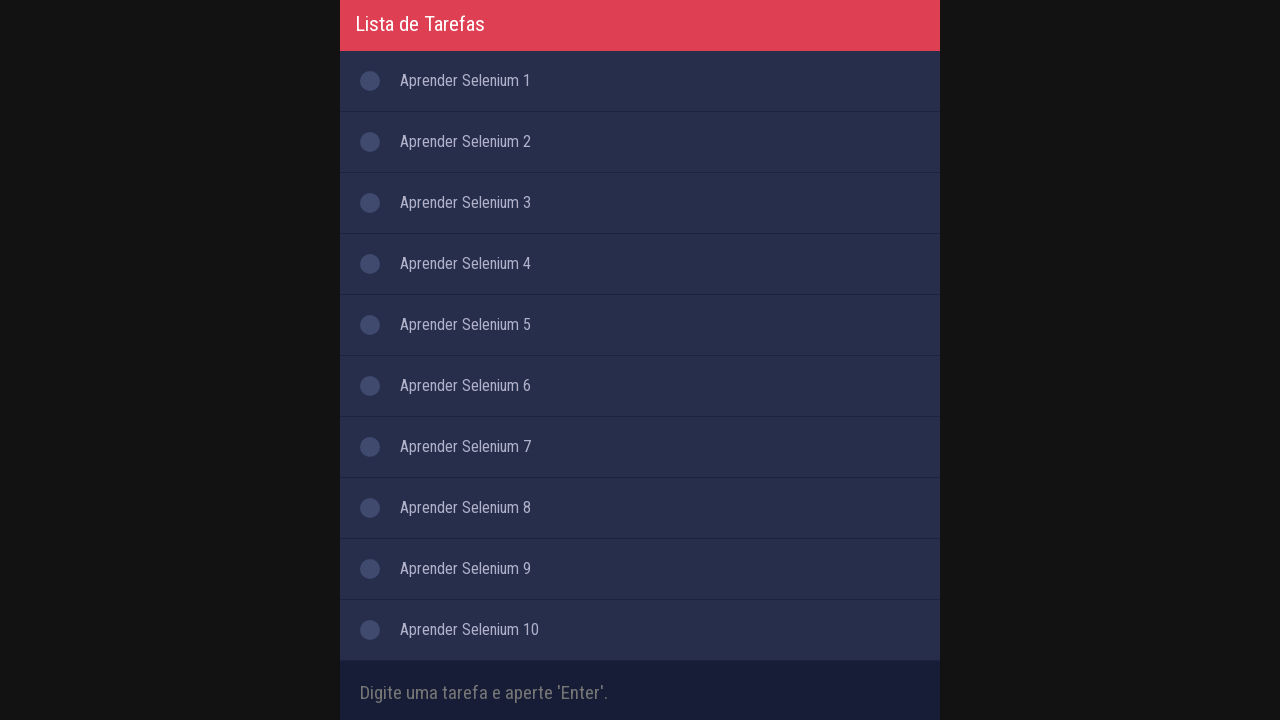

Verified task 7 contains correct text 'Aprender Selenium 7'
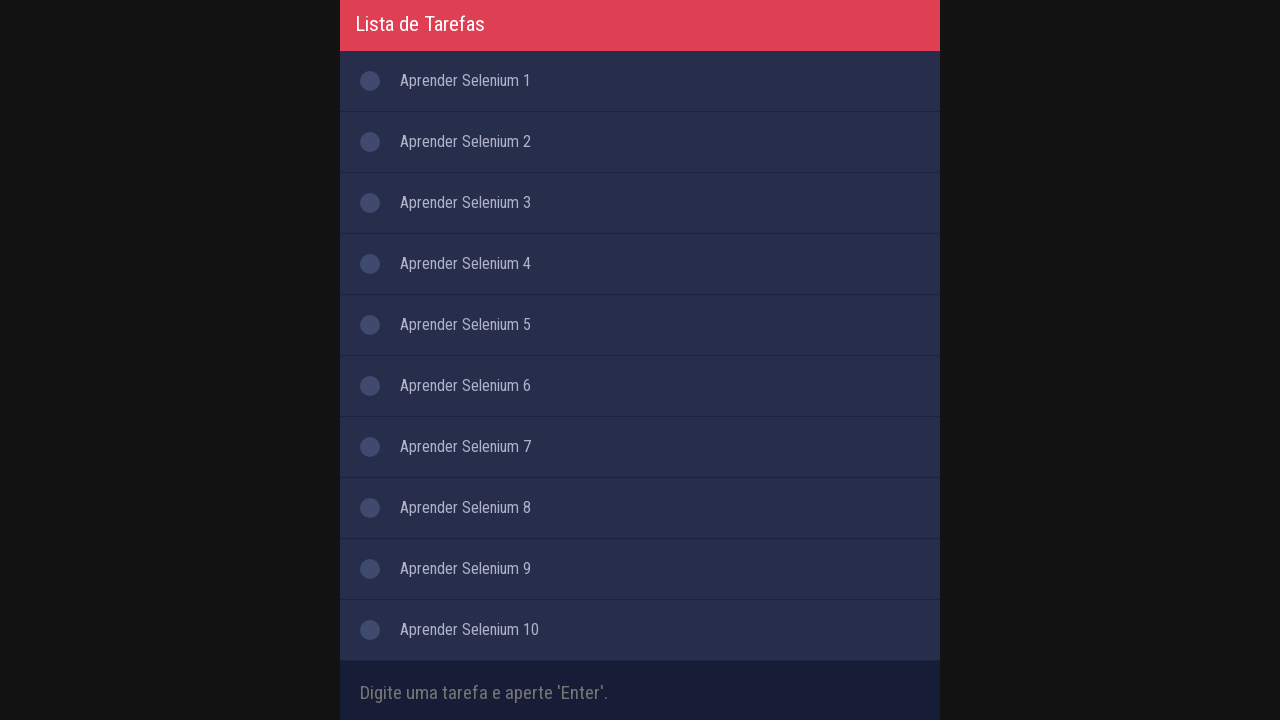

Task 8 element loaded in DOM
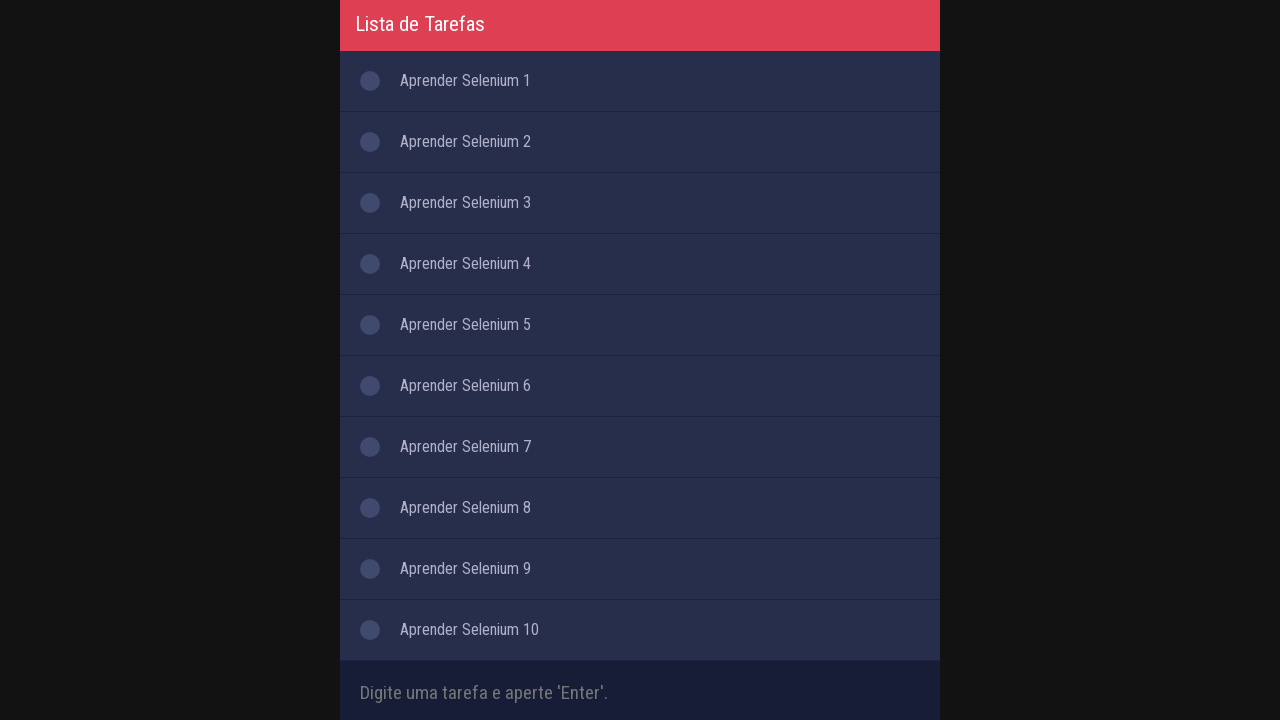

Retrieved text content for task 8: '          
        
        
          Aprender Selenium 8
        
        
      '
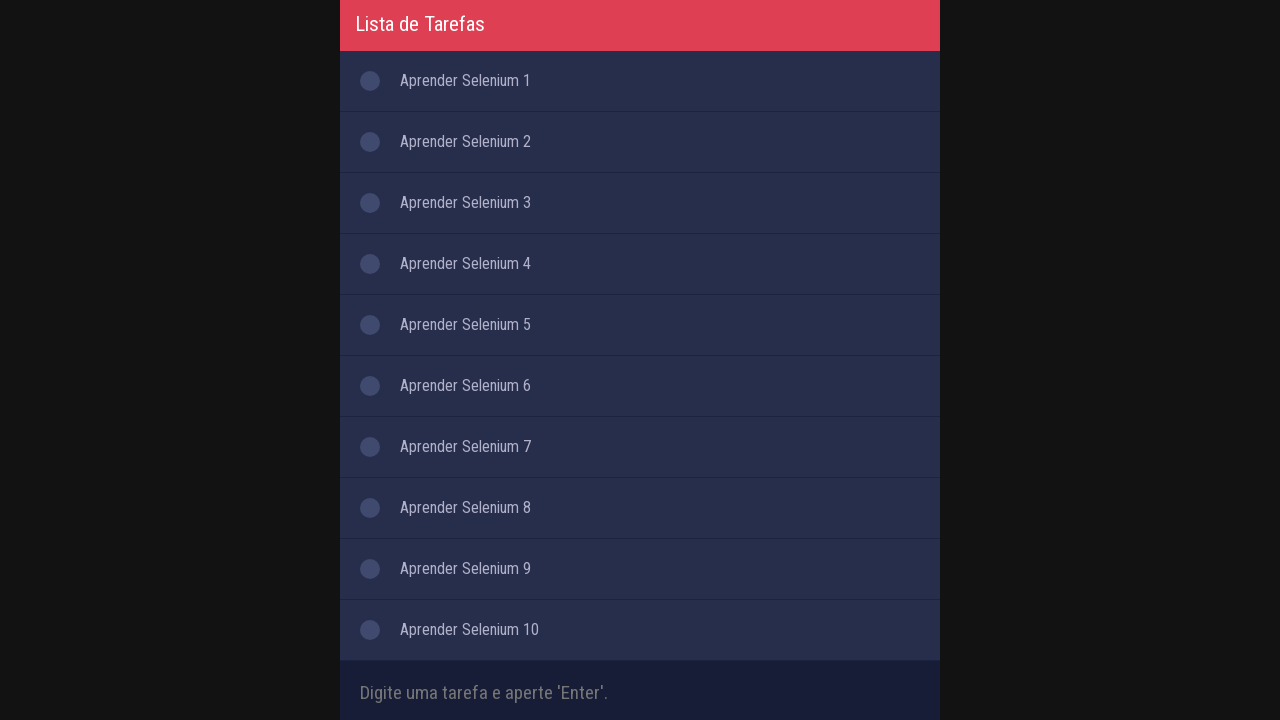

Verified task 8 contains correct text 'Aprender Selenium 8'
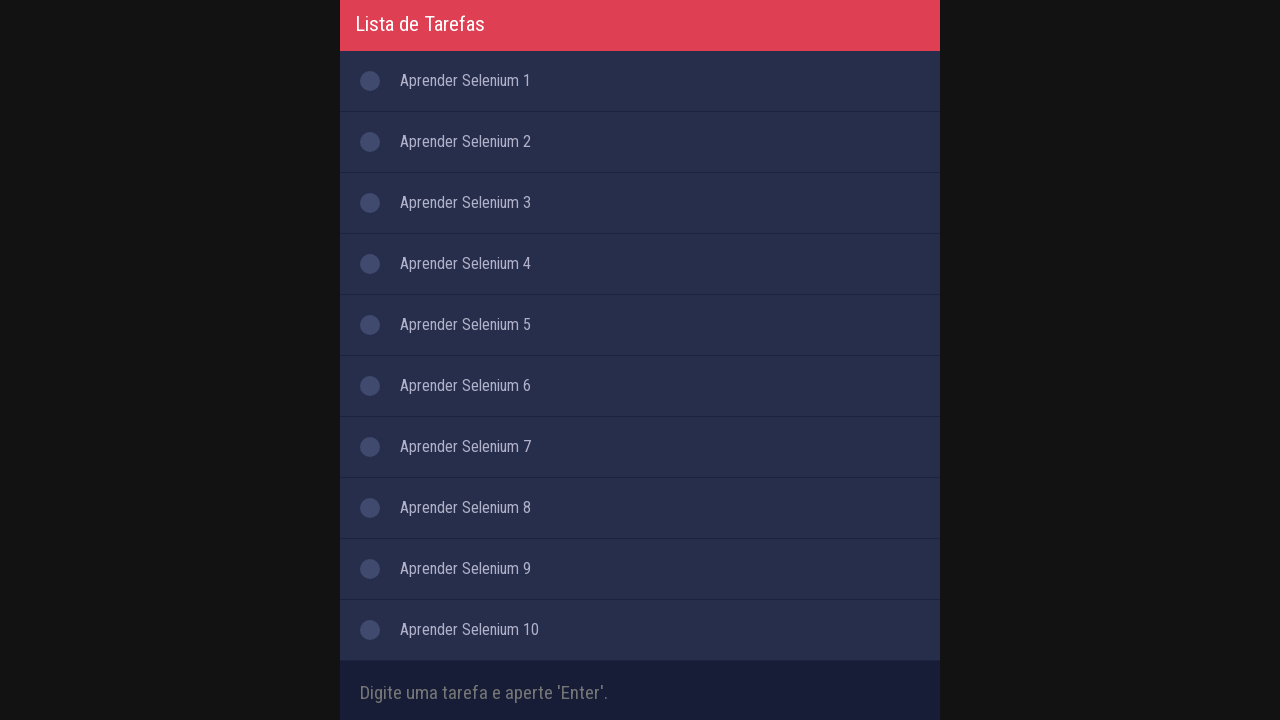

Task 9 element loaded in DOM
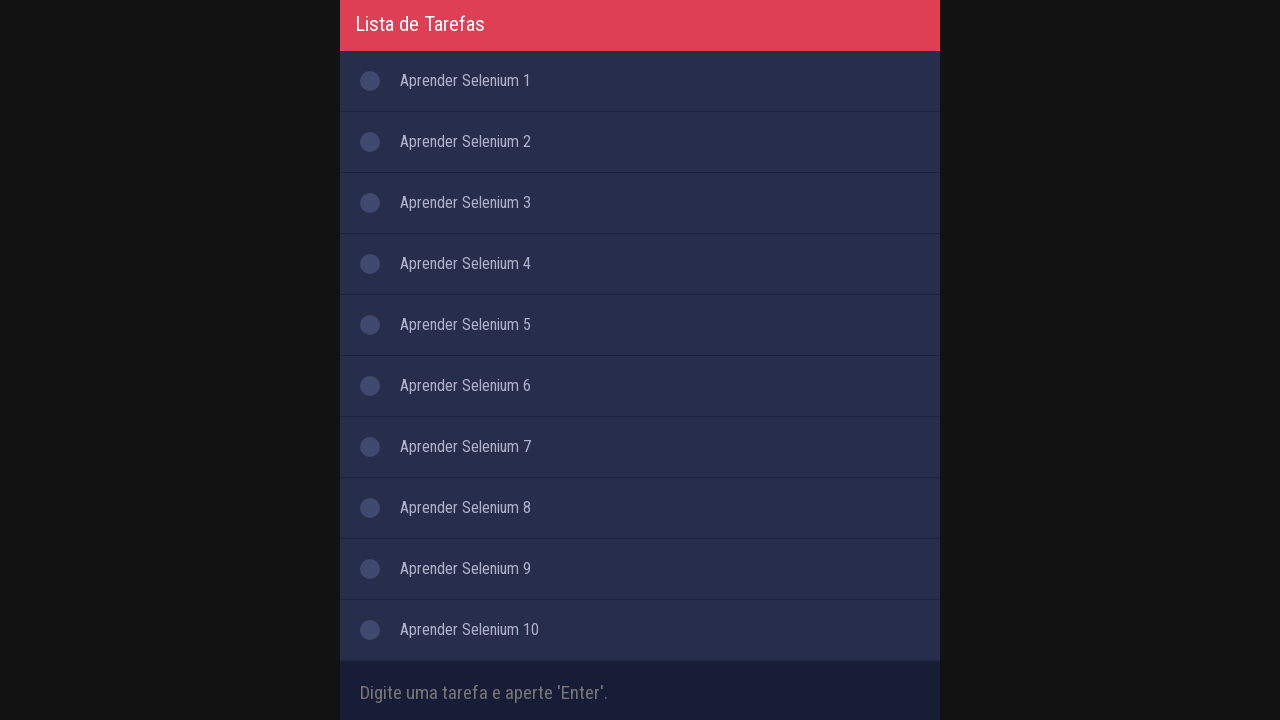

Retrieved text content for task 9: '          
        
        
          Aprender Selenium 9
        
        
      '
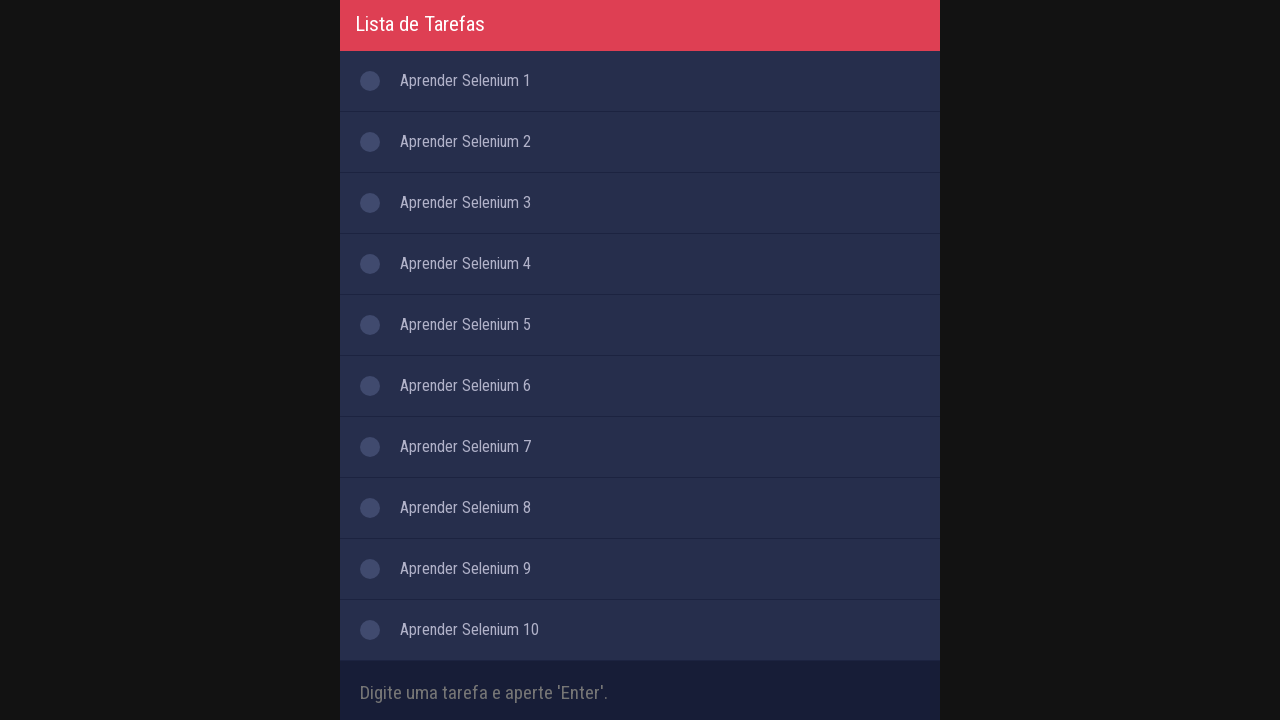

Verified task 9 contains correct text 'Aprender Selenium 9'
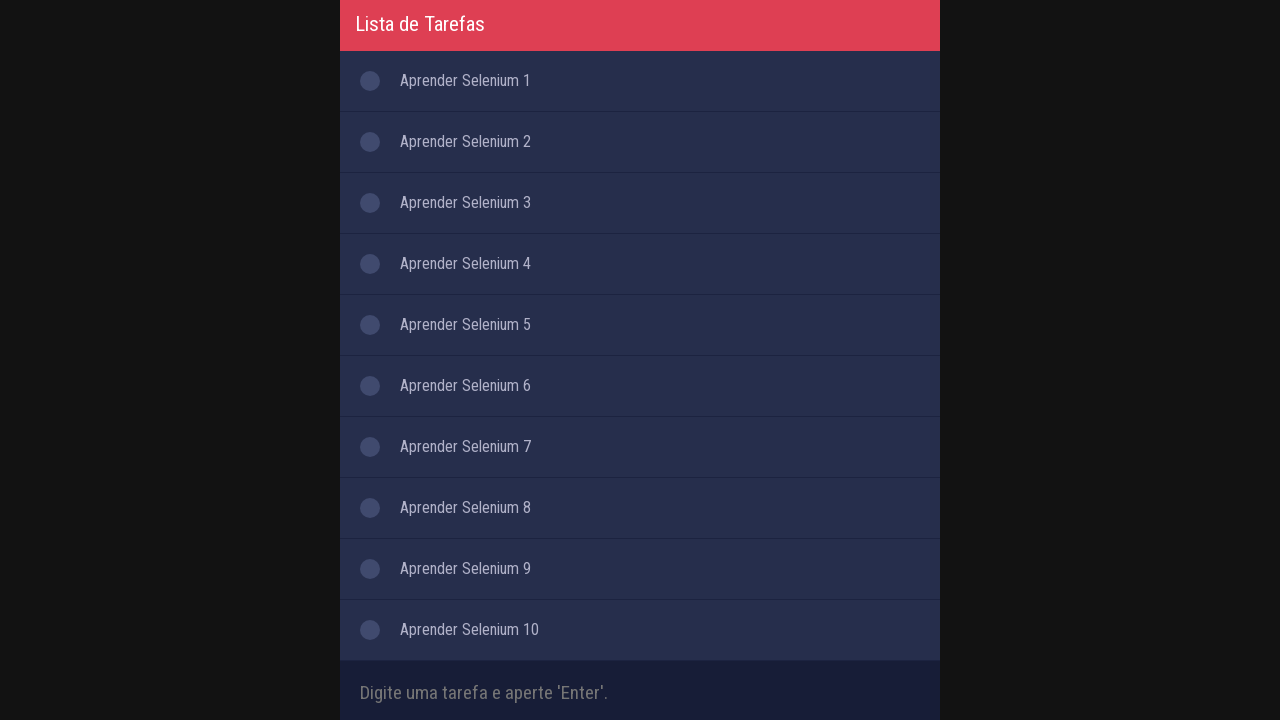

Task 10 element loaded in DOM
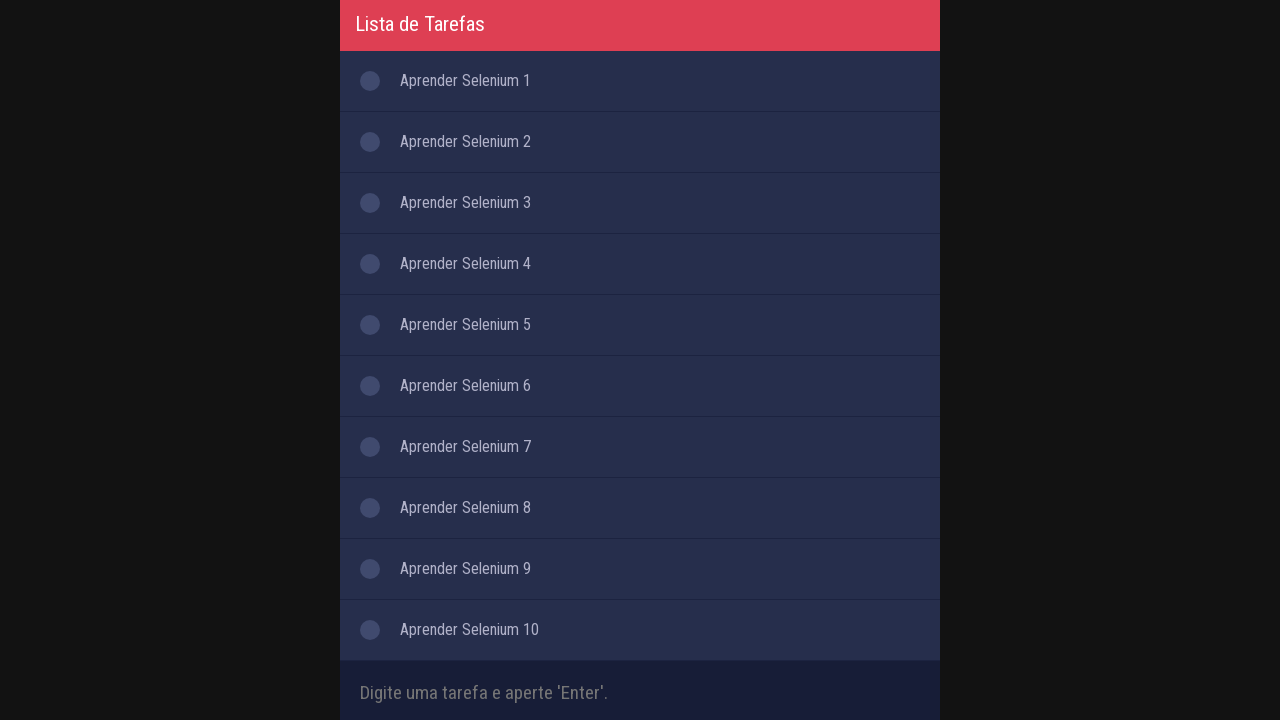

Retrieved text content for task 10: '          
        
        
          Aprender Selenium 10
        
        
      '
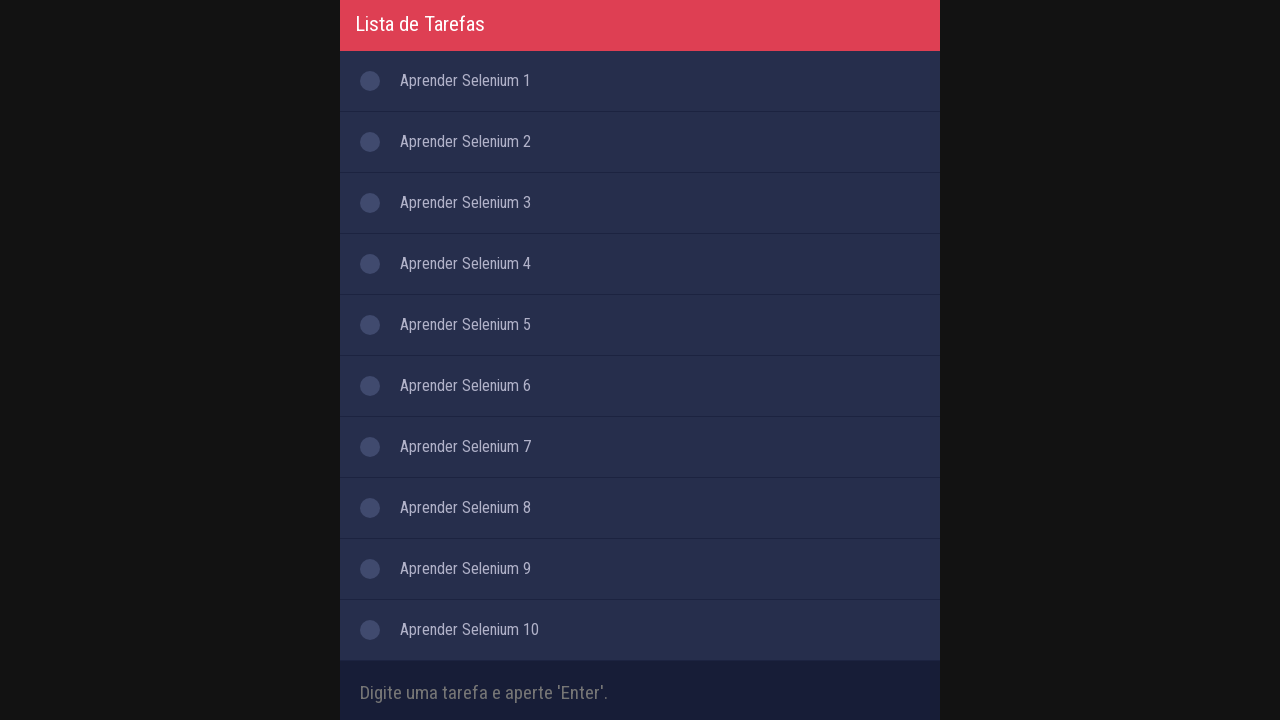

Verified task 10 contains correct text 'Aprender Selenium 10'
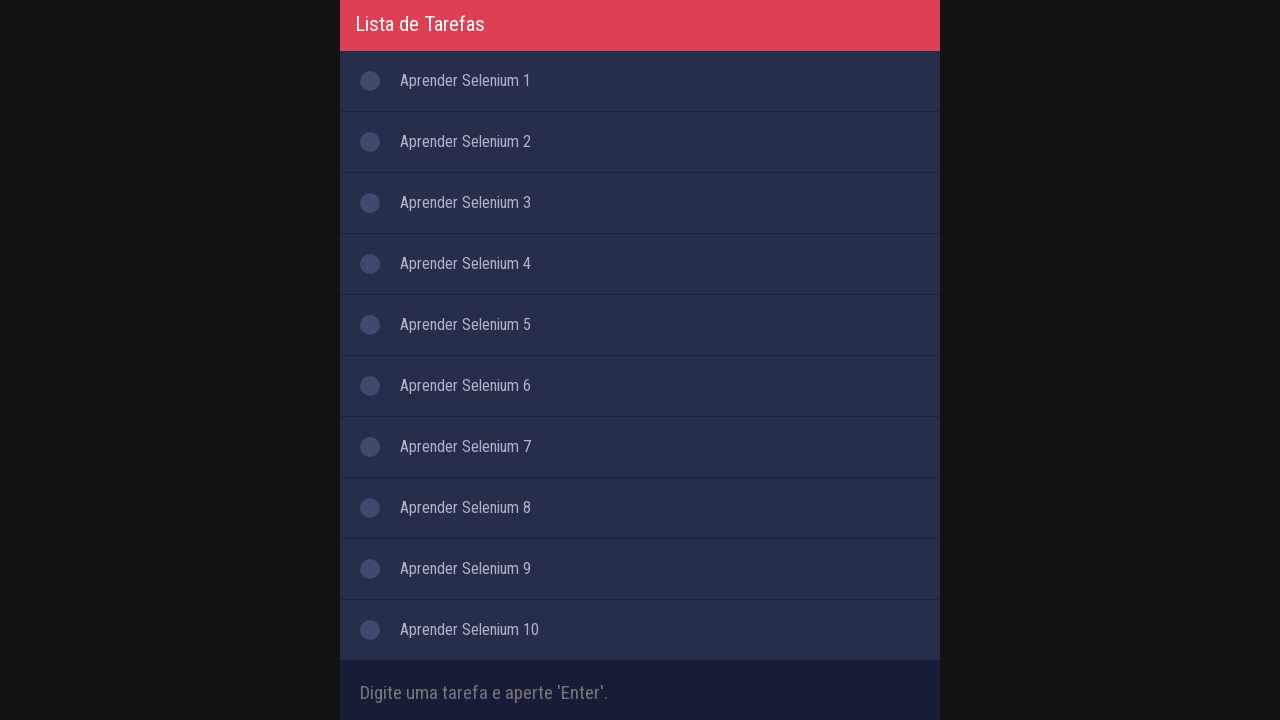

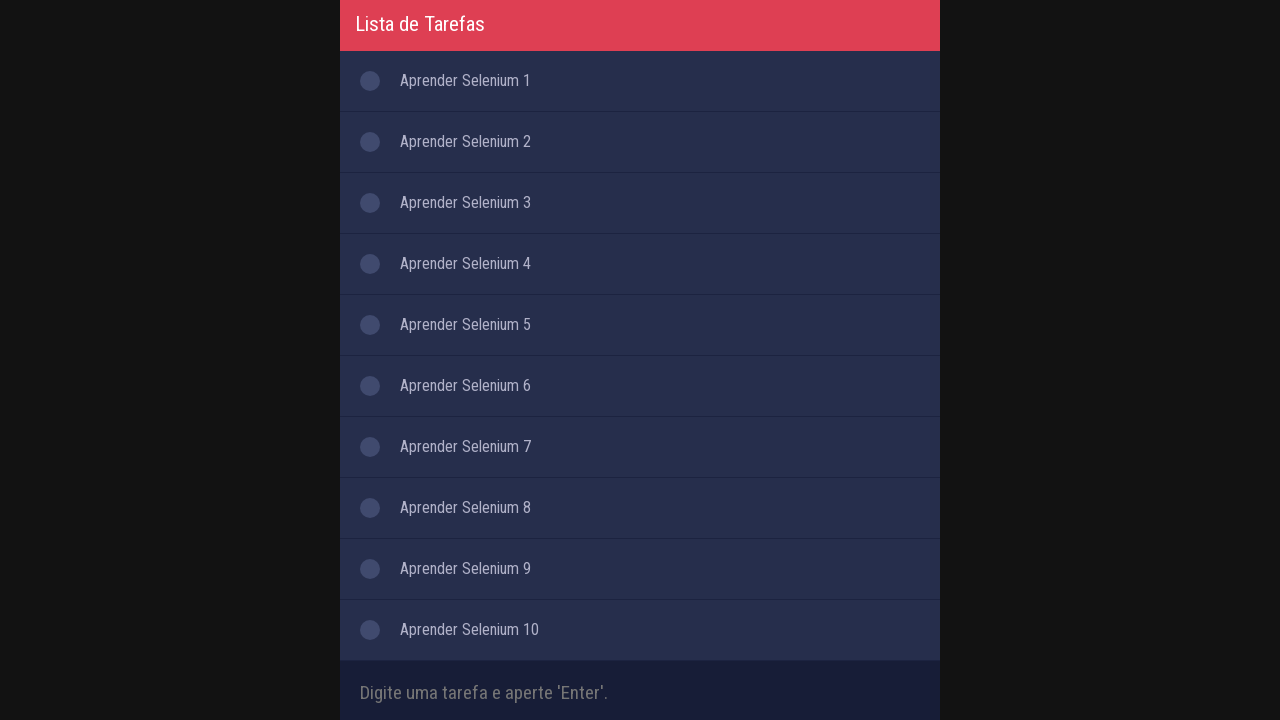